Navigates through multiple pages of a paginated website displaying hockey team statistics, verifying each page loads correctly by checking for the presence of data table content.

Starting URL: https://www.scrapethissite.com/pages/forms/?page_num=1

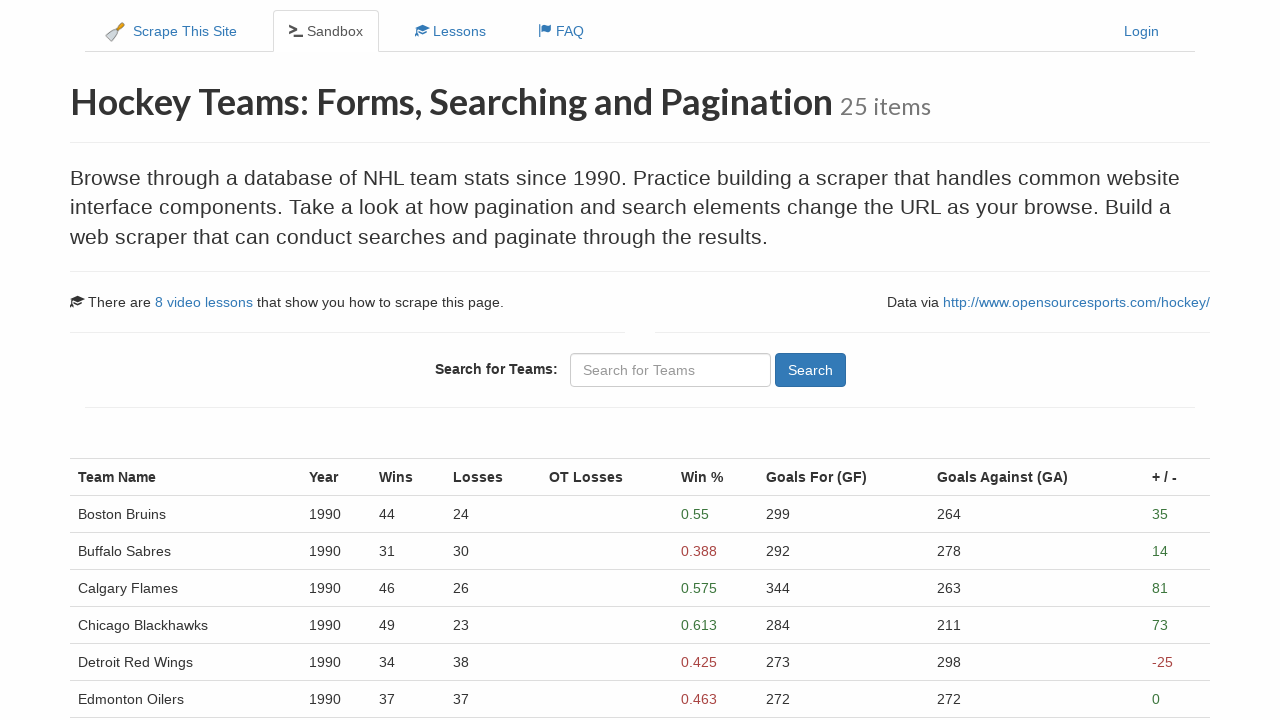

Waited for table to load on first page
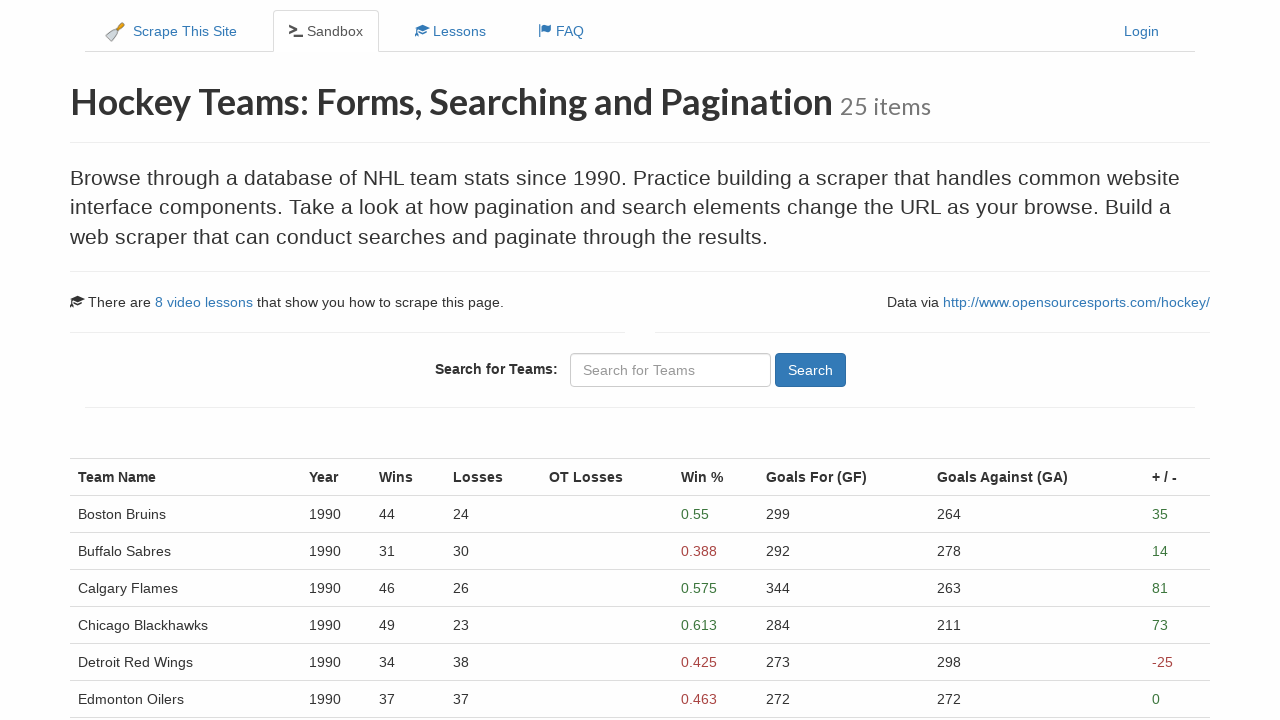

Navigated to page 2 of hockey team statistics
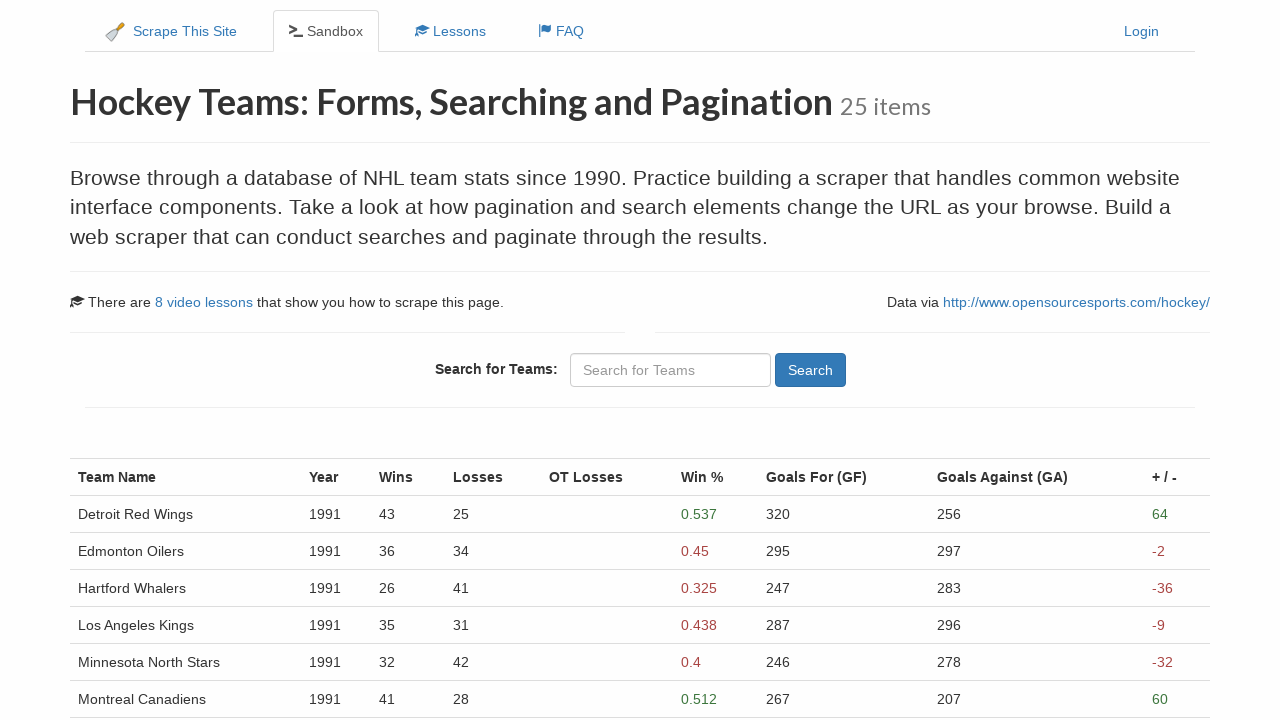

Verified table content loaded on page 2
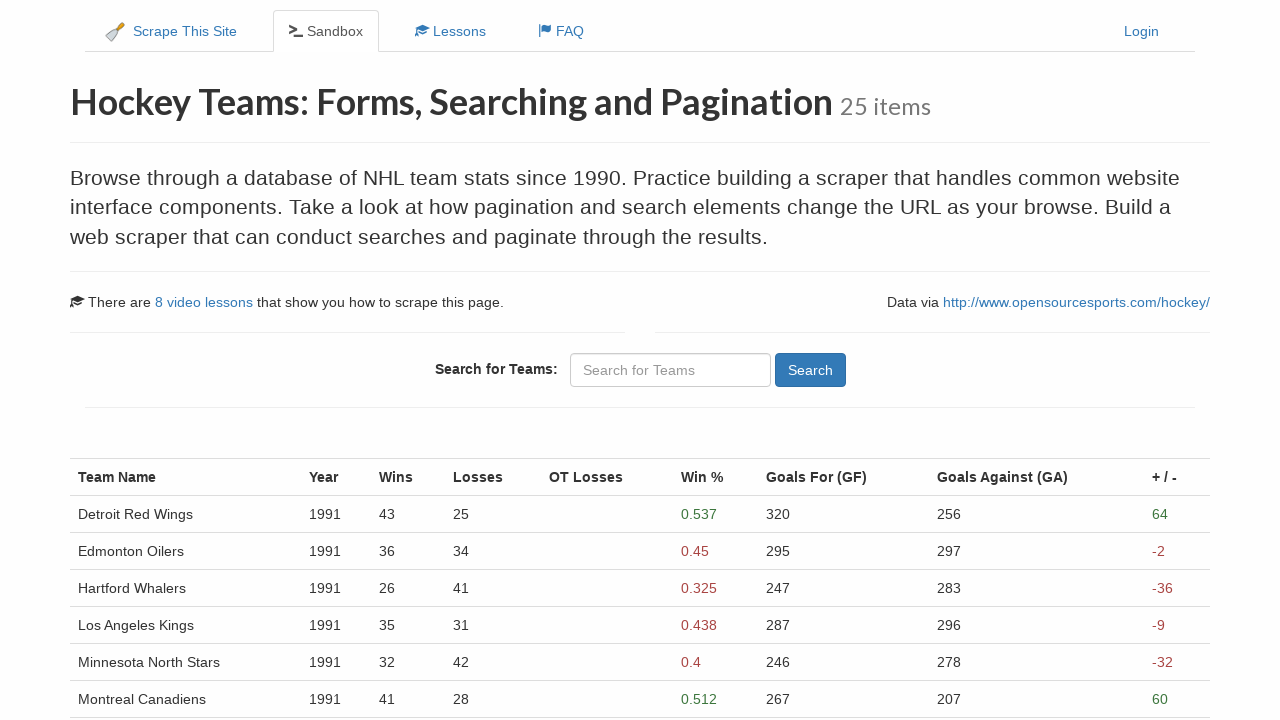

Navigated to page 3 of hockey team statistics
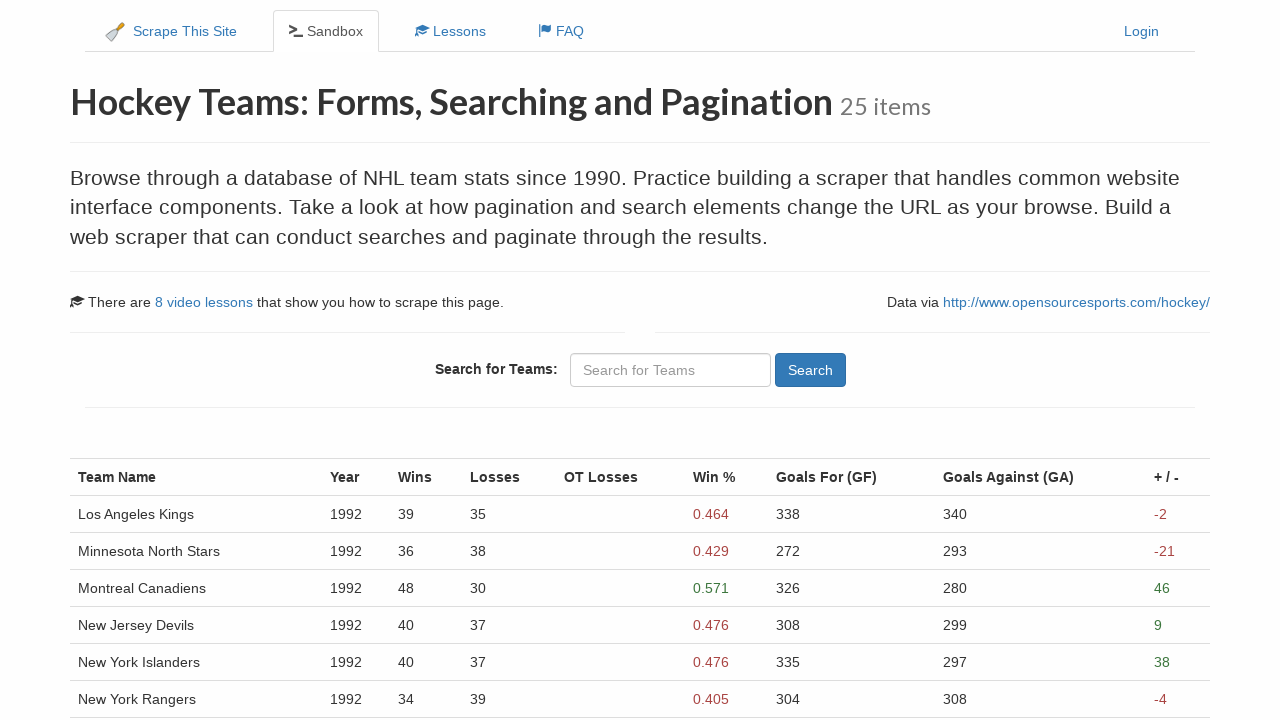

Verified table content loaded on page 3
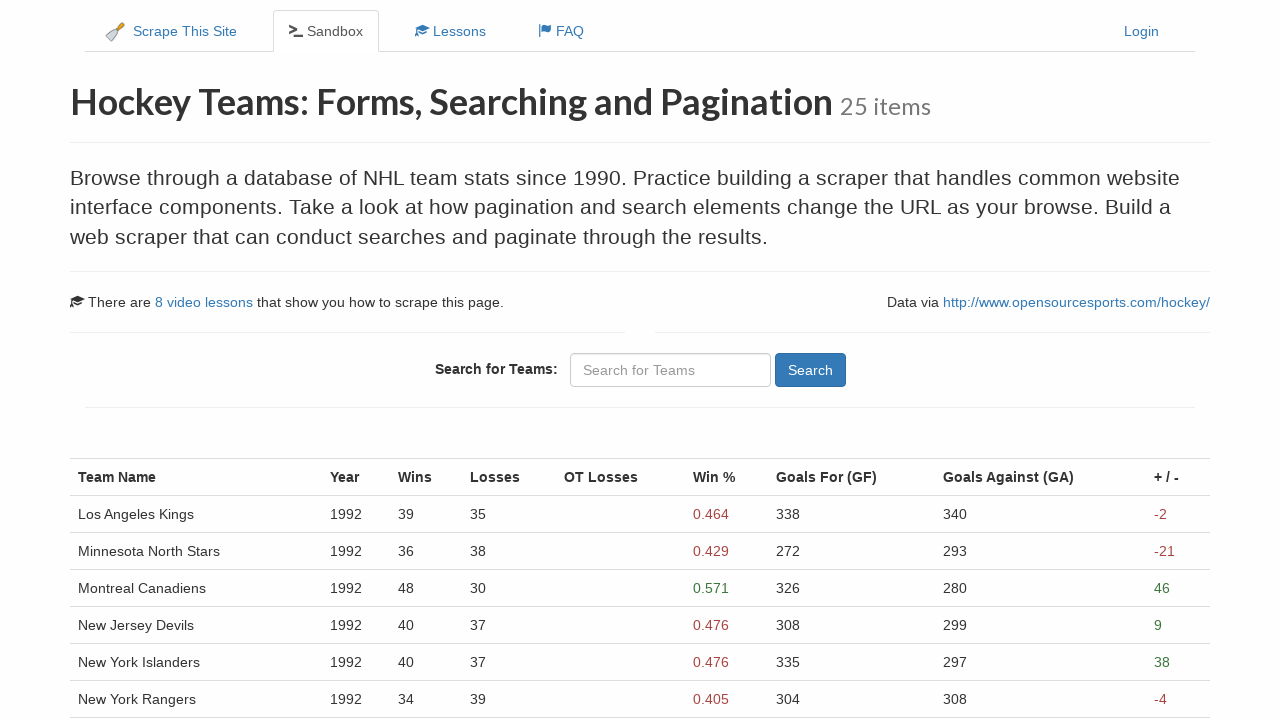

Navigated to page 4 of hockey team statistics
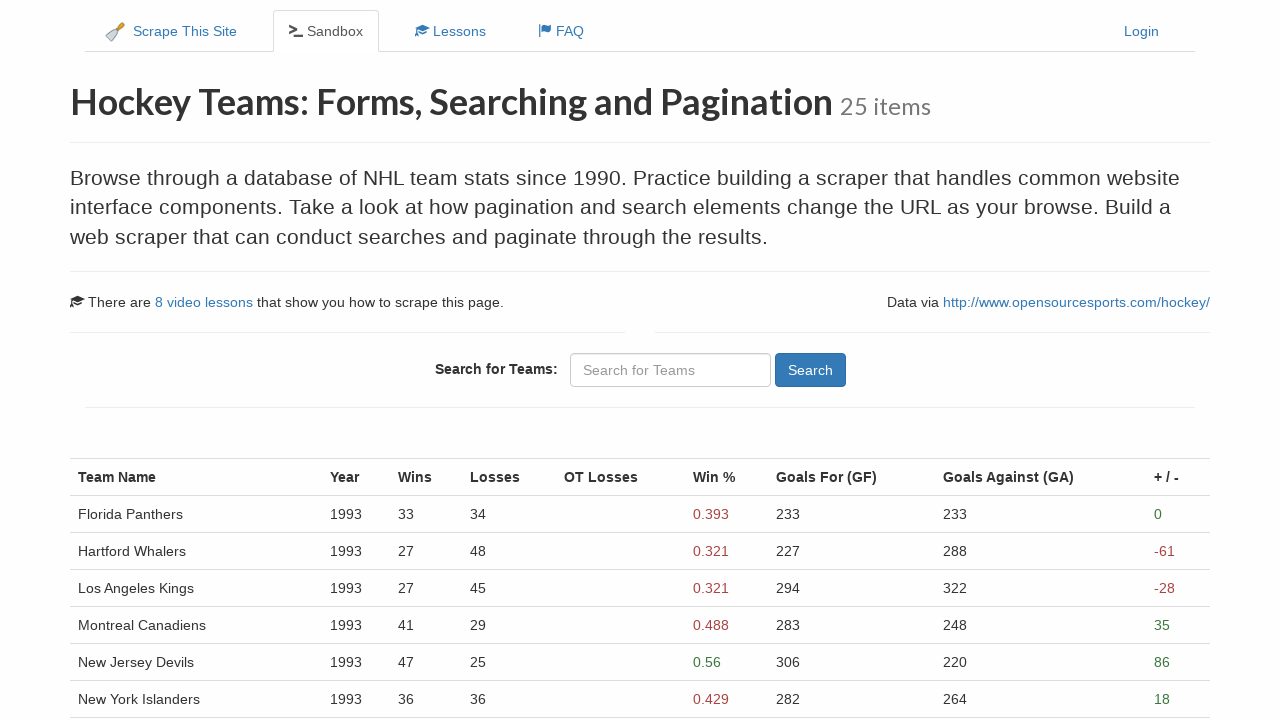

Verified table content loaded on page 4
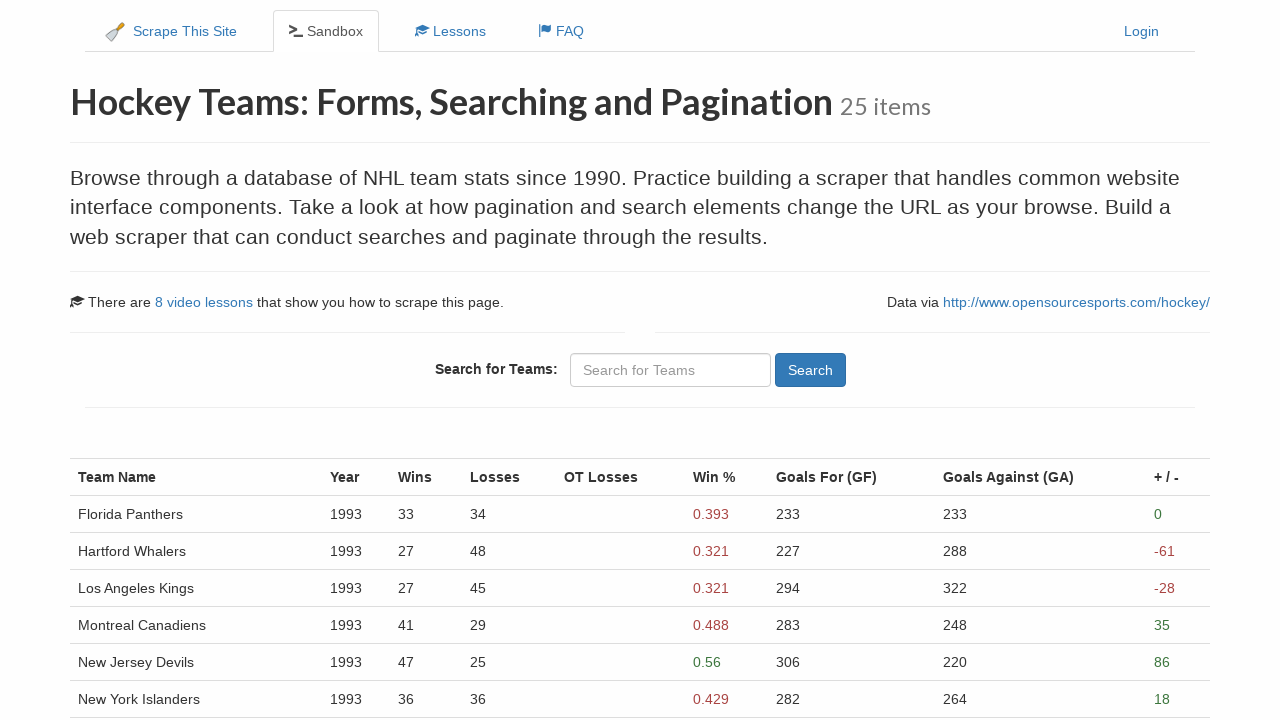

Navigated to page 5 of hockey team statistics
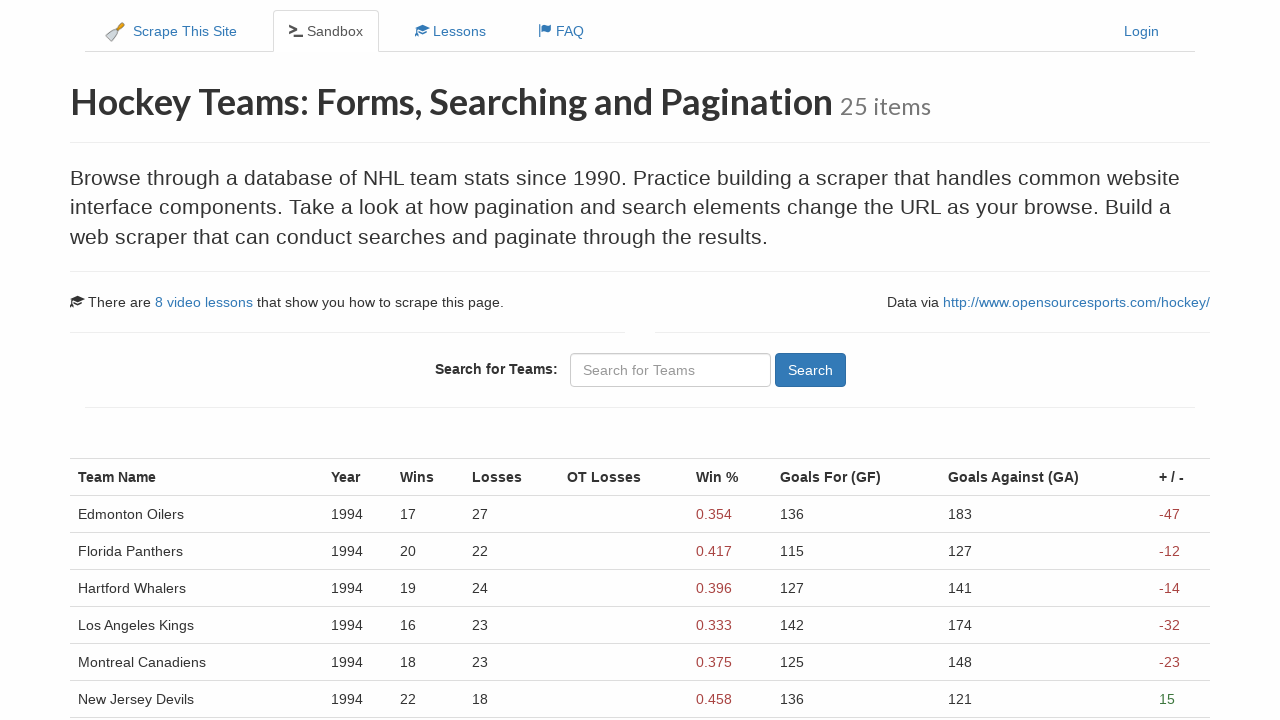

Verified table content loaded on page 5
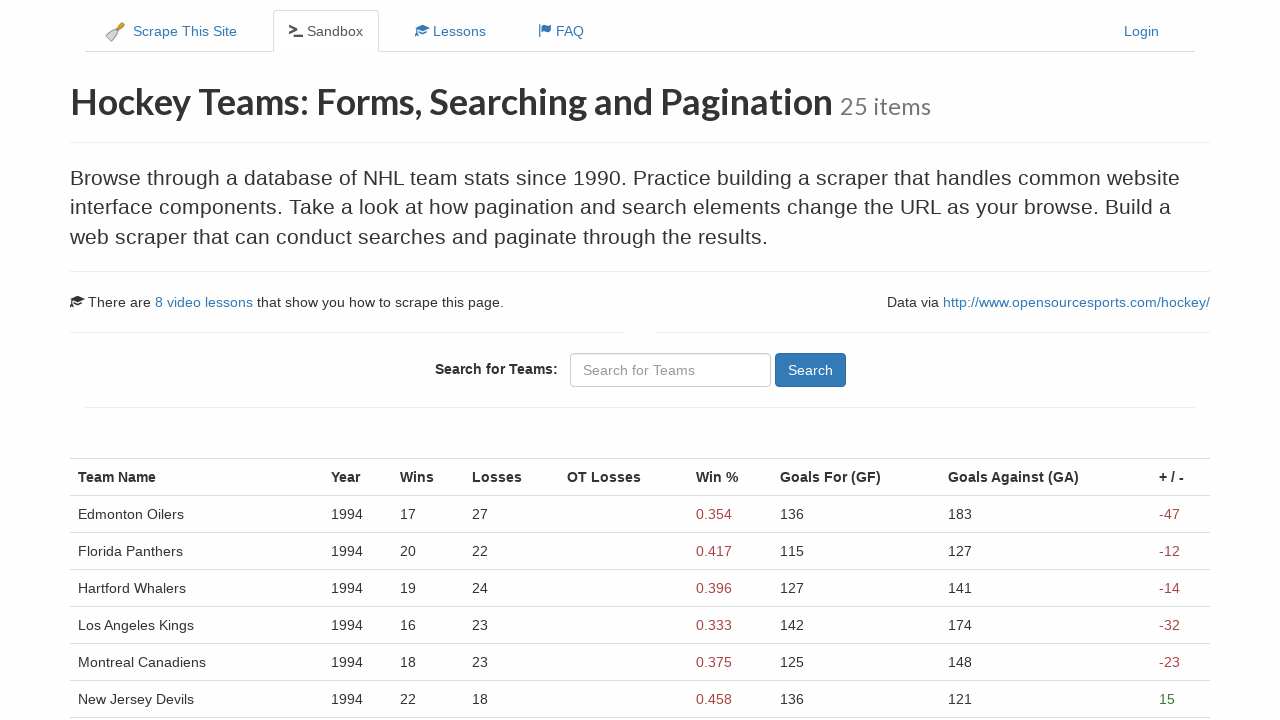

Navigated to page 6 of hockey team statistics
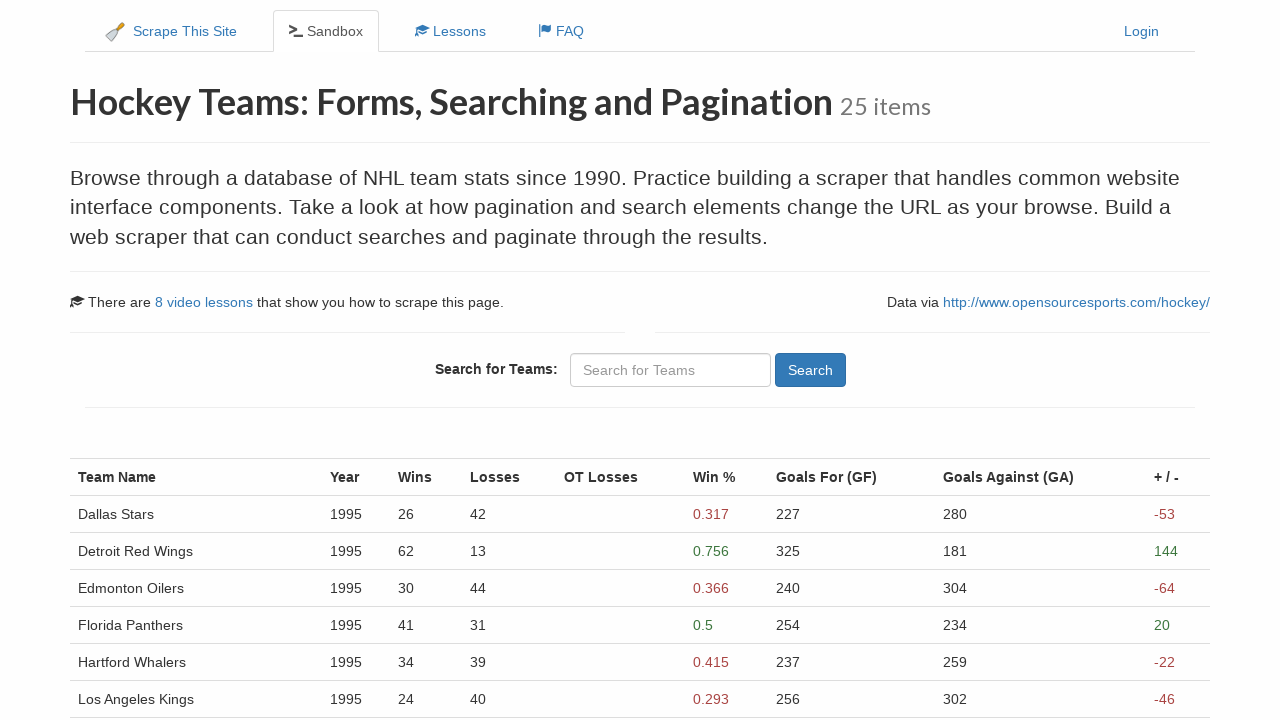

Verified table content loaded on page 6
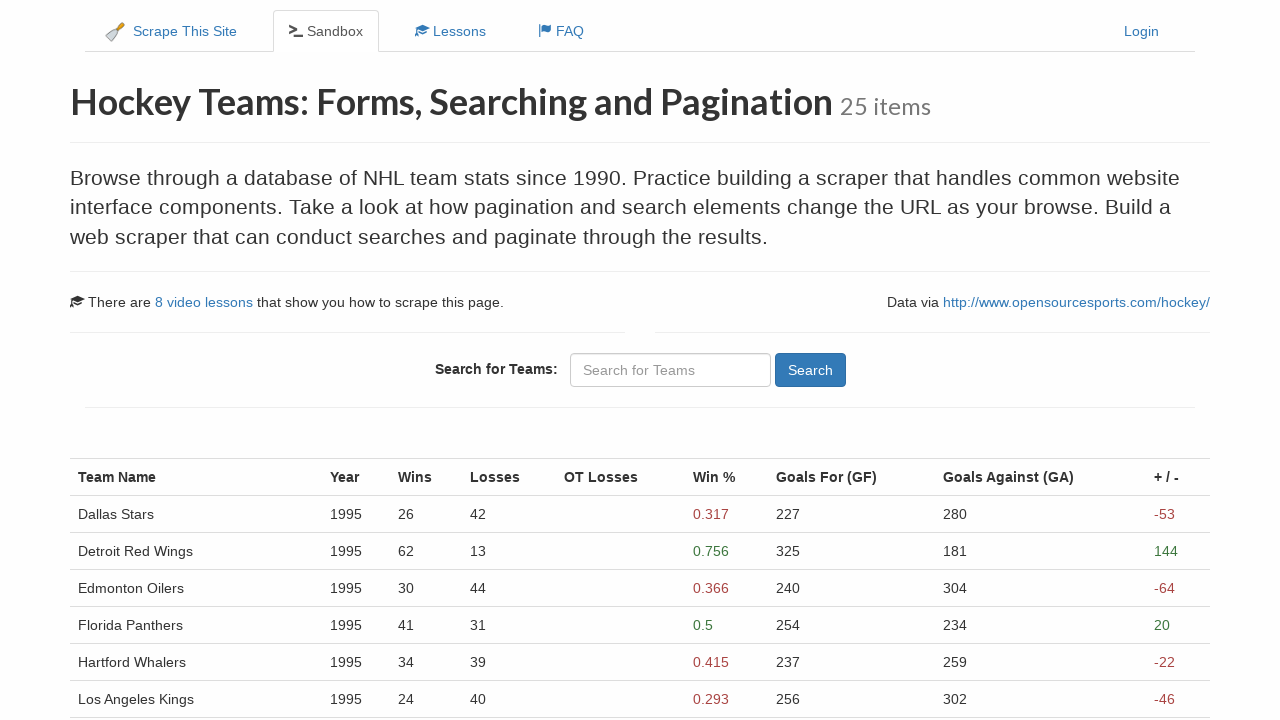

Navigated to page 7 of hockey team statistics
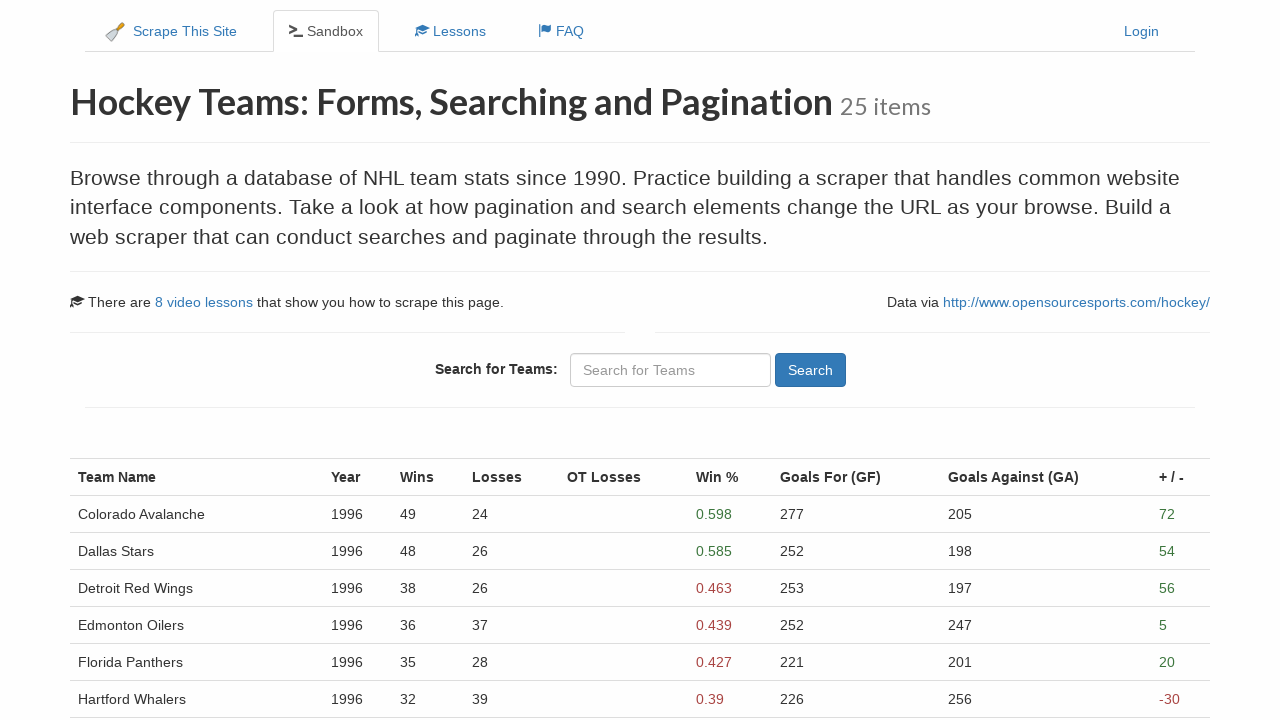

Verified table content loaded on page 7
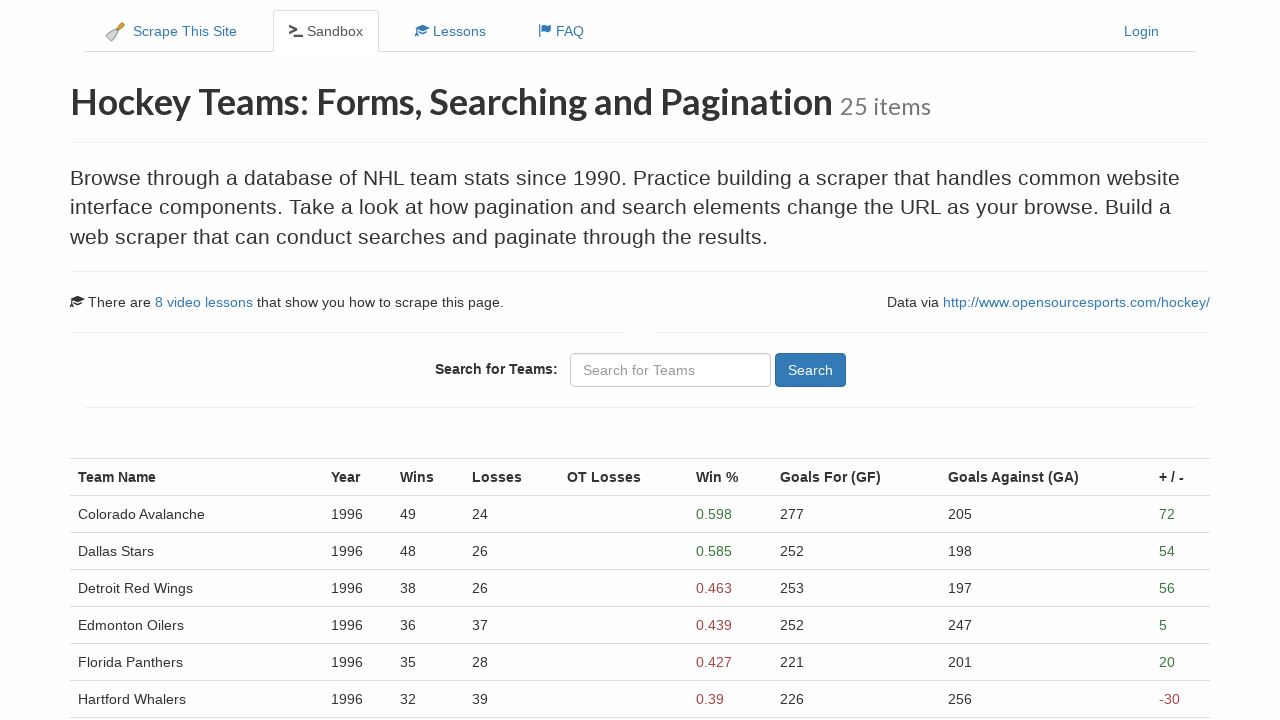

Navigated to page 8 of hockey team statistics
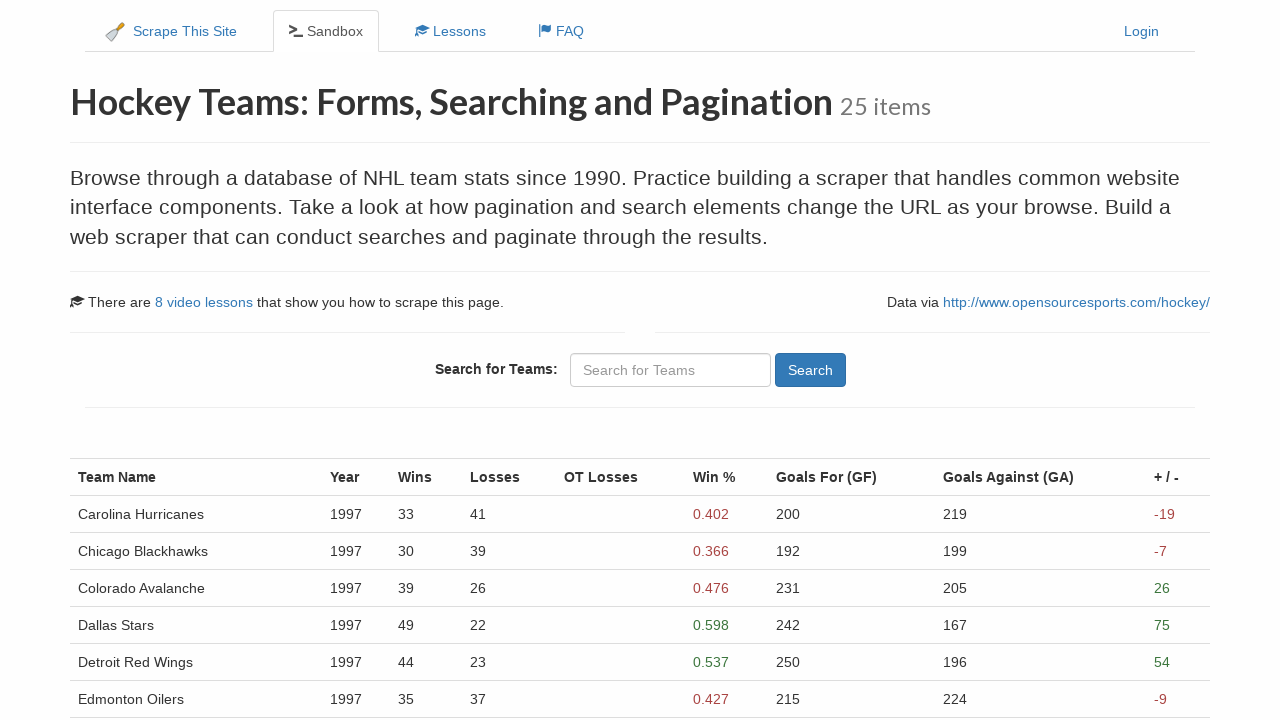

Verified table content loaded on page 8
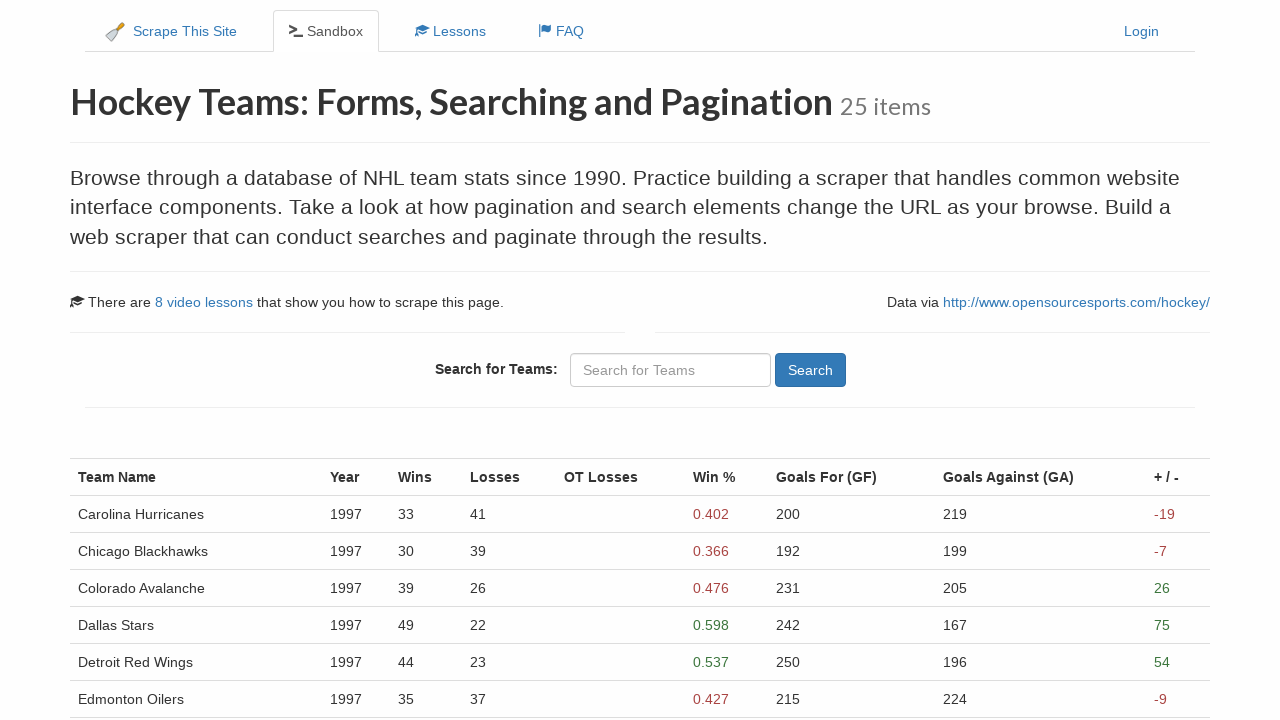

Navigated to page 9 of hockey team statistics
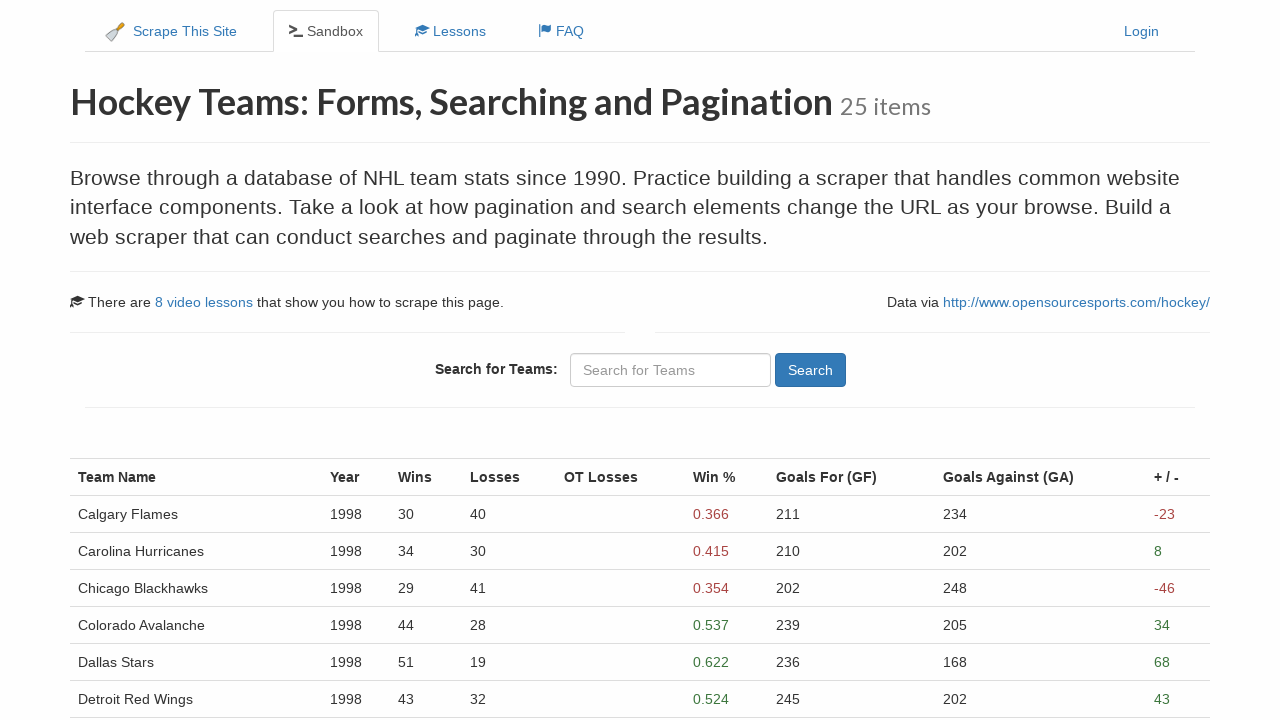

Verified table content loaded on page 9
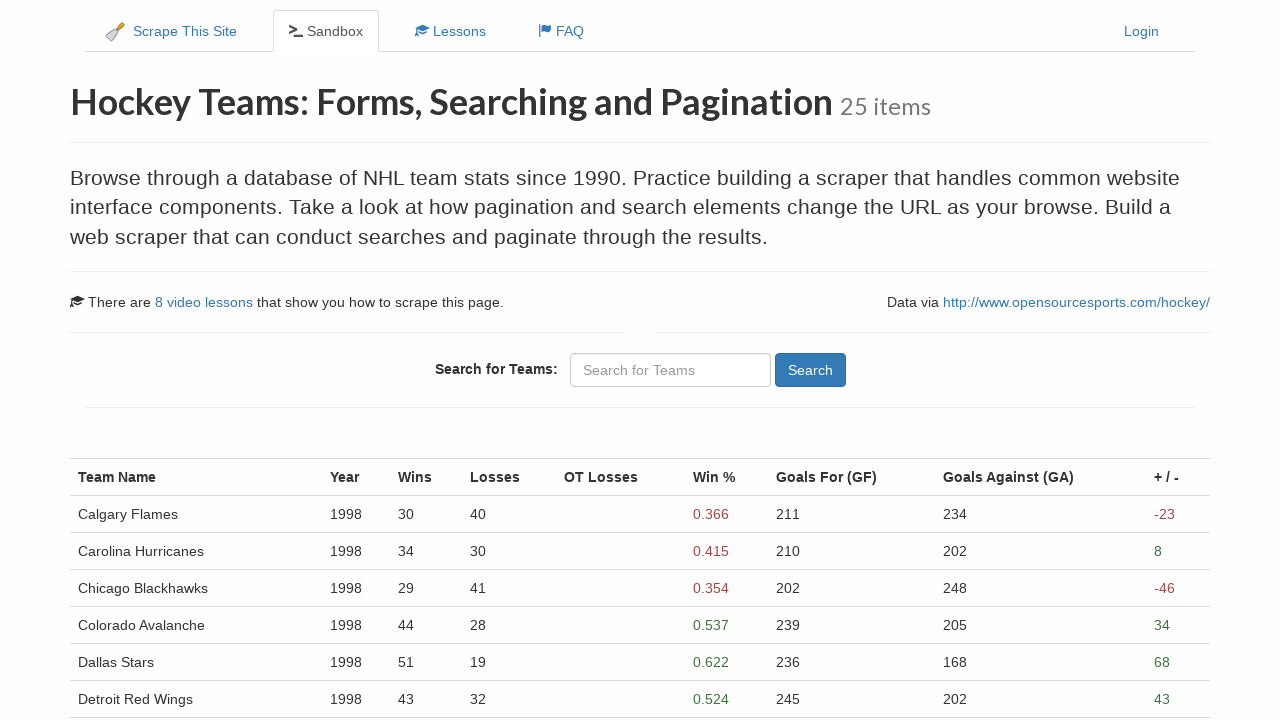

Navigated to page 10 of hockey team statistics
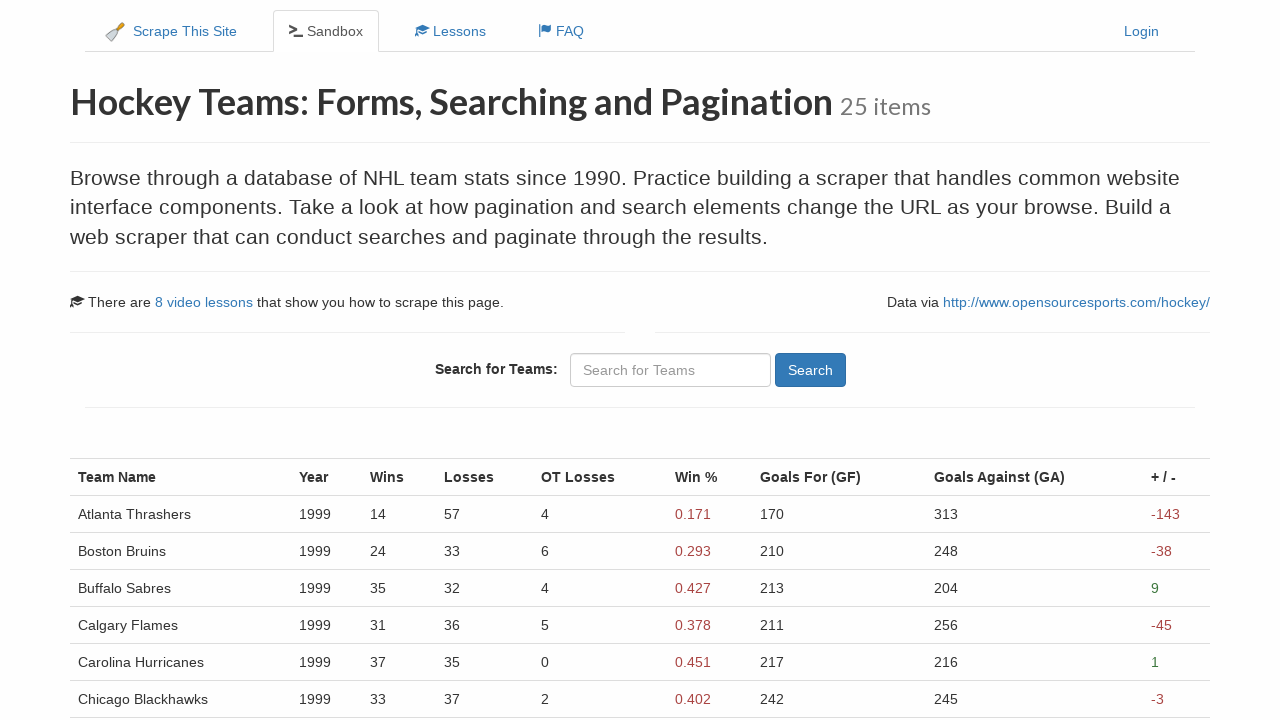

Verified table content loaded on page 10
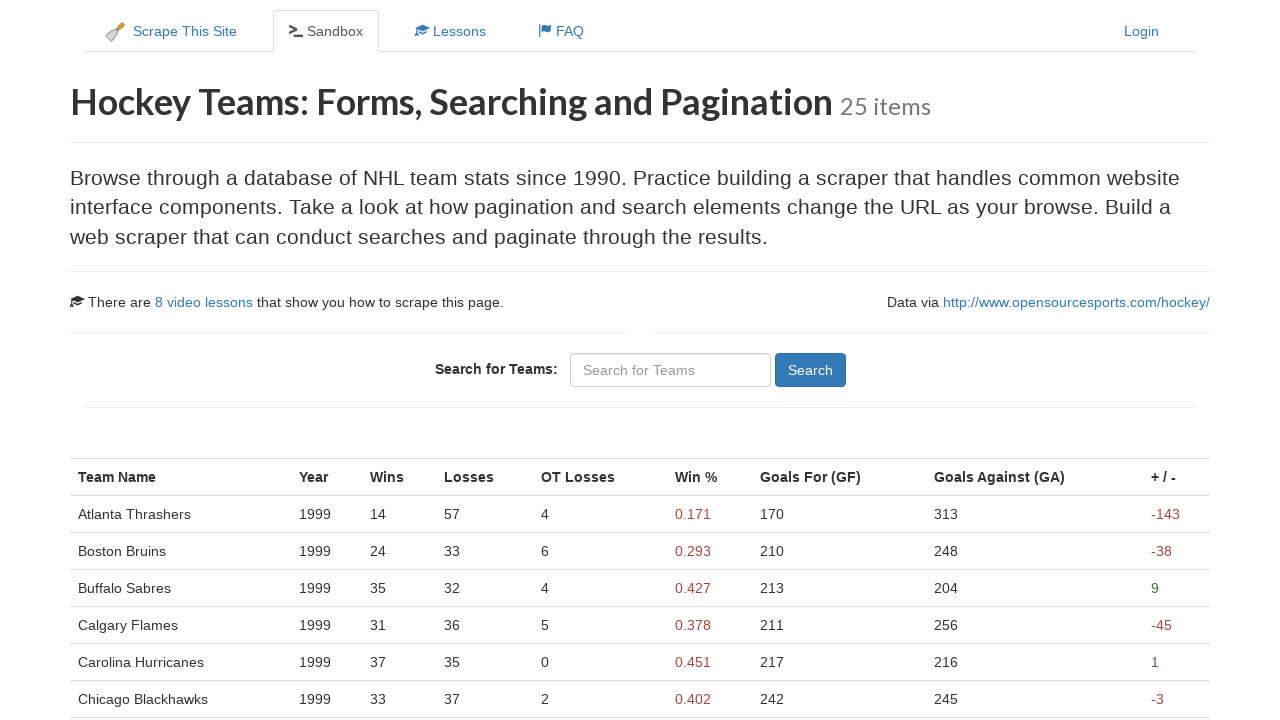

Navigated to page 11 of hockey team statistics
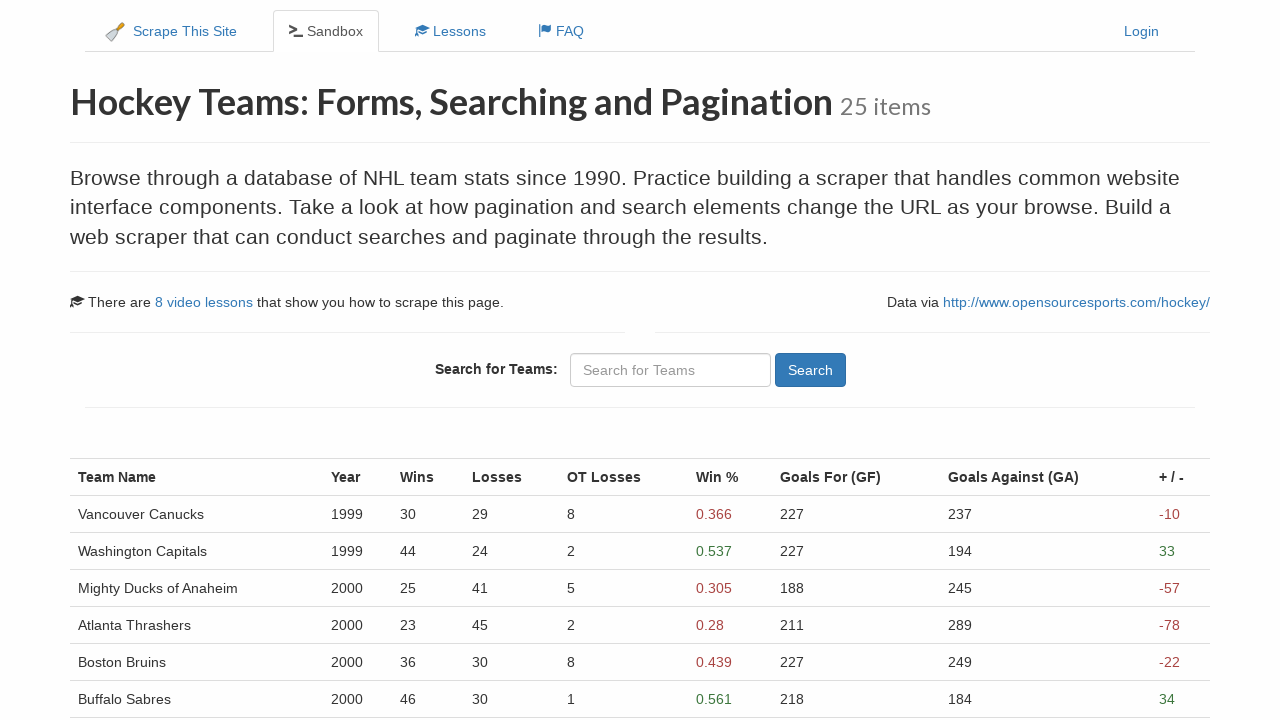

Verified table content loaded on page 11
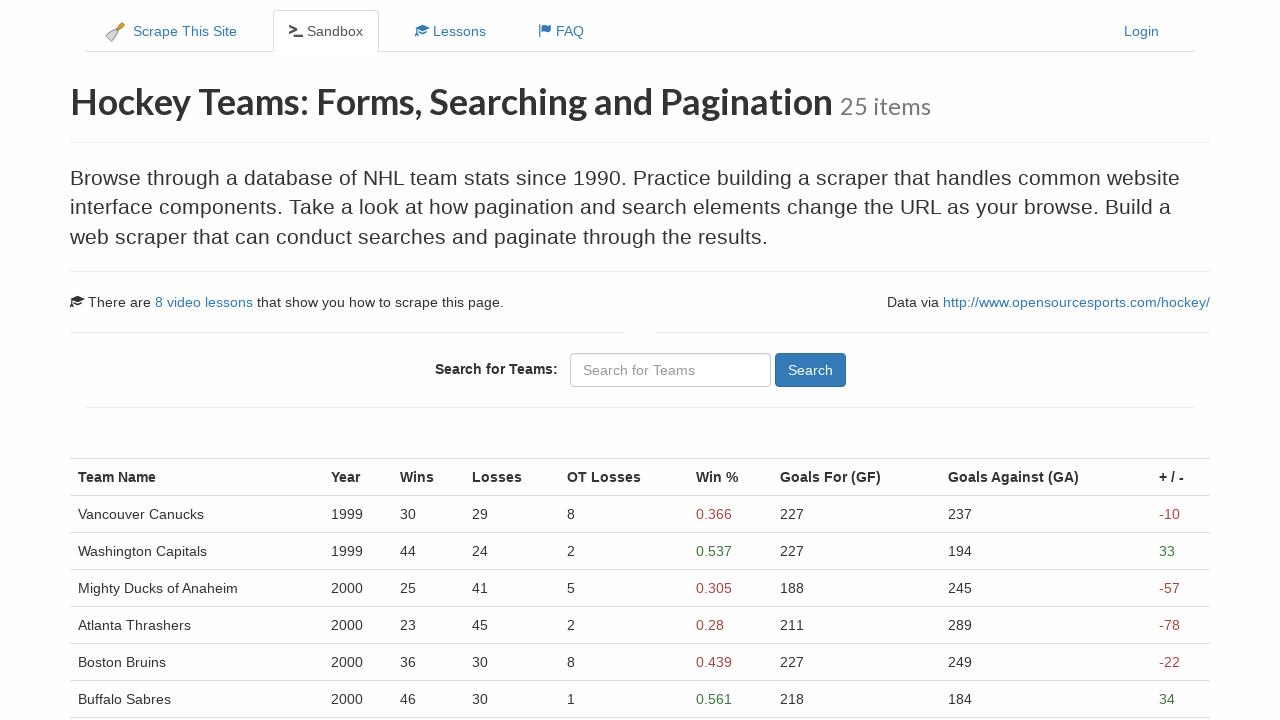

Navigated to page 12 of hockey team statistics
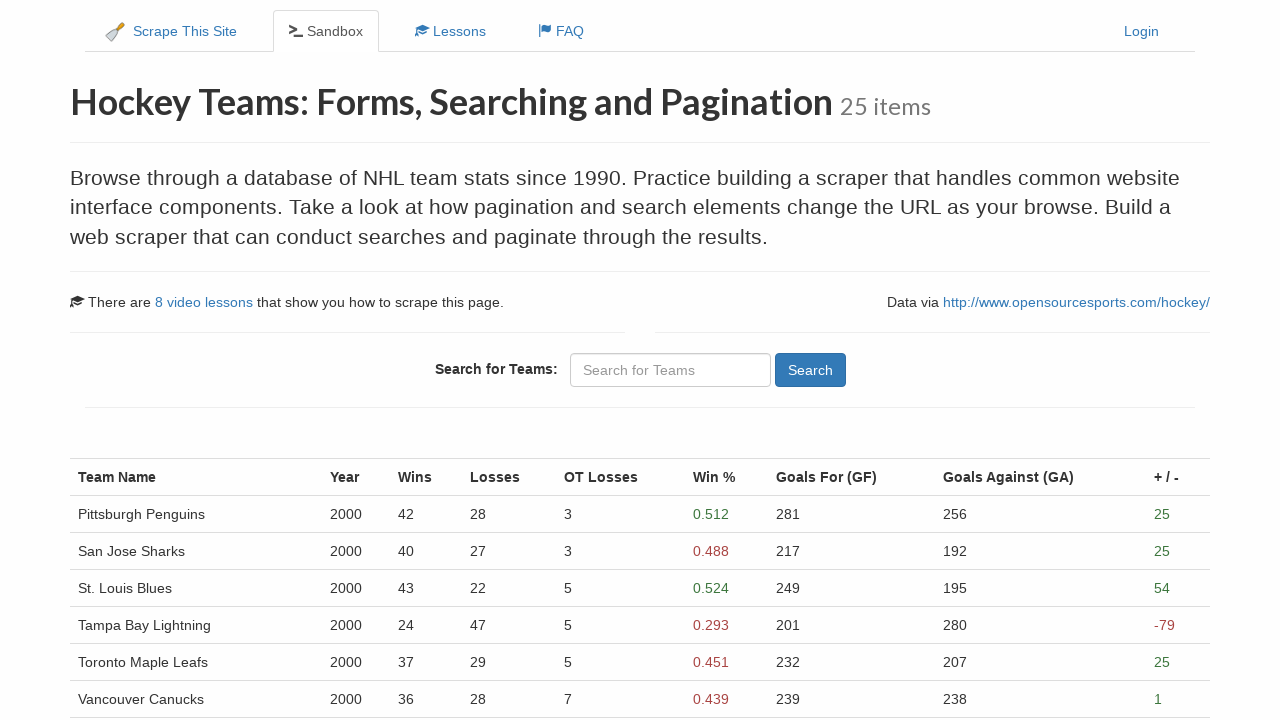

Verified table content loaded on page 12
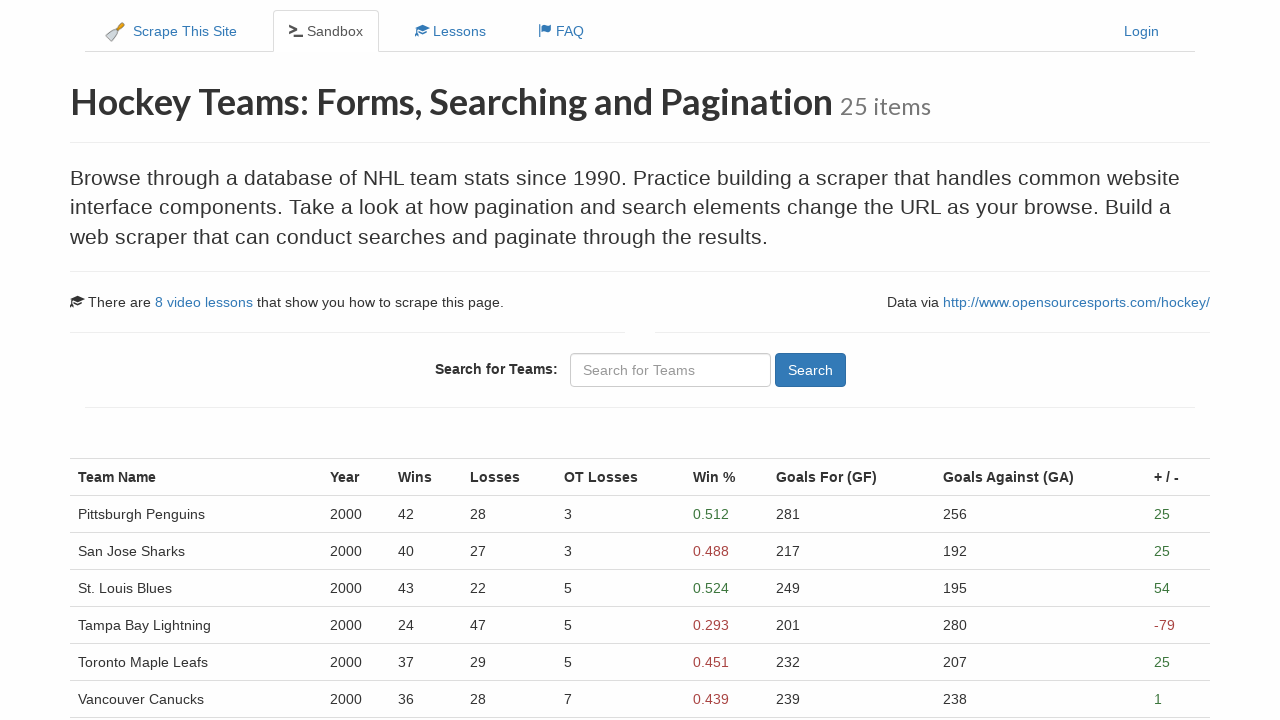

Navigated to page 13 of hockey team statistics
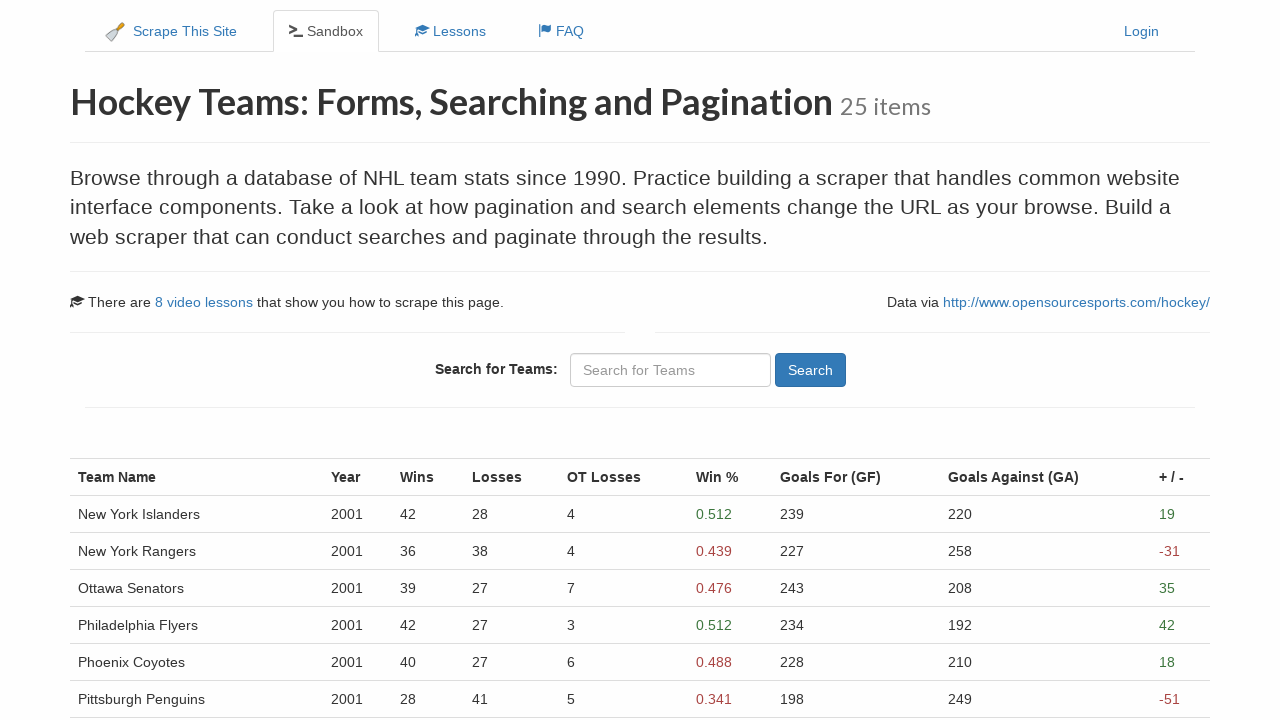

Verified table content loaded on page 13
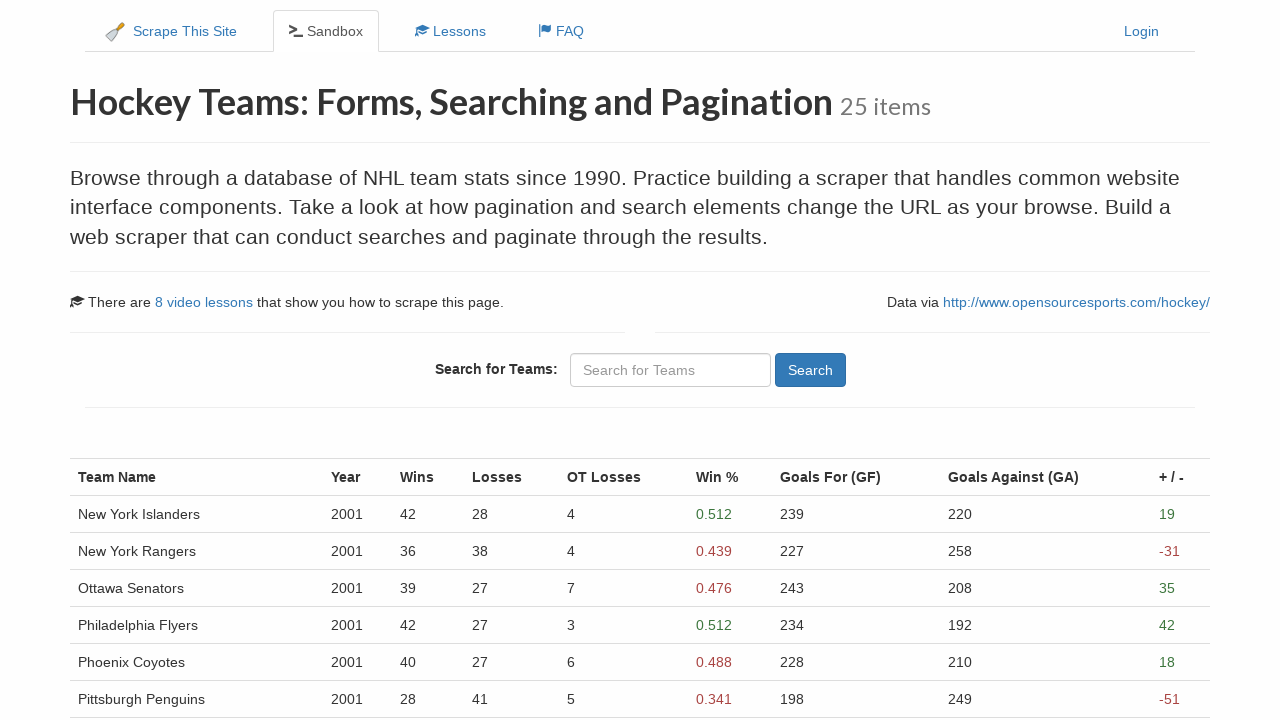

Navigated to page 14 of hockey team statistics
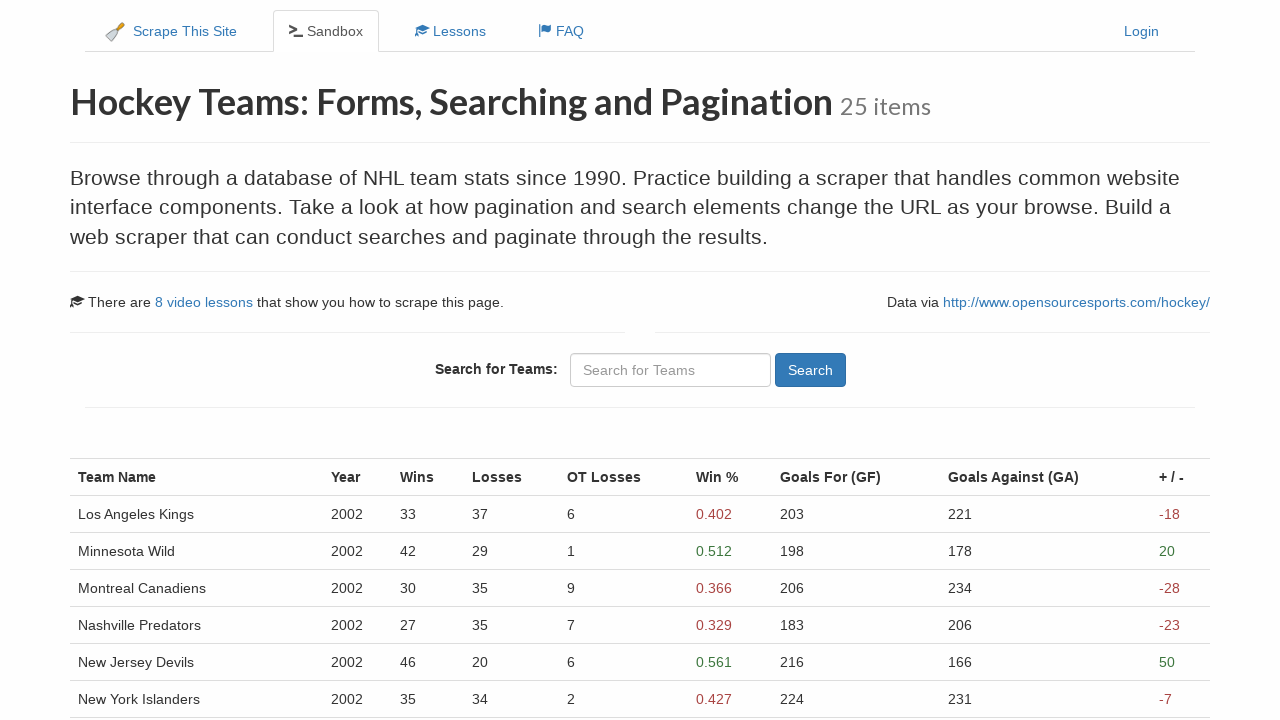

Verified table content loaded on page 14
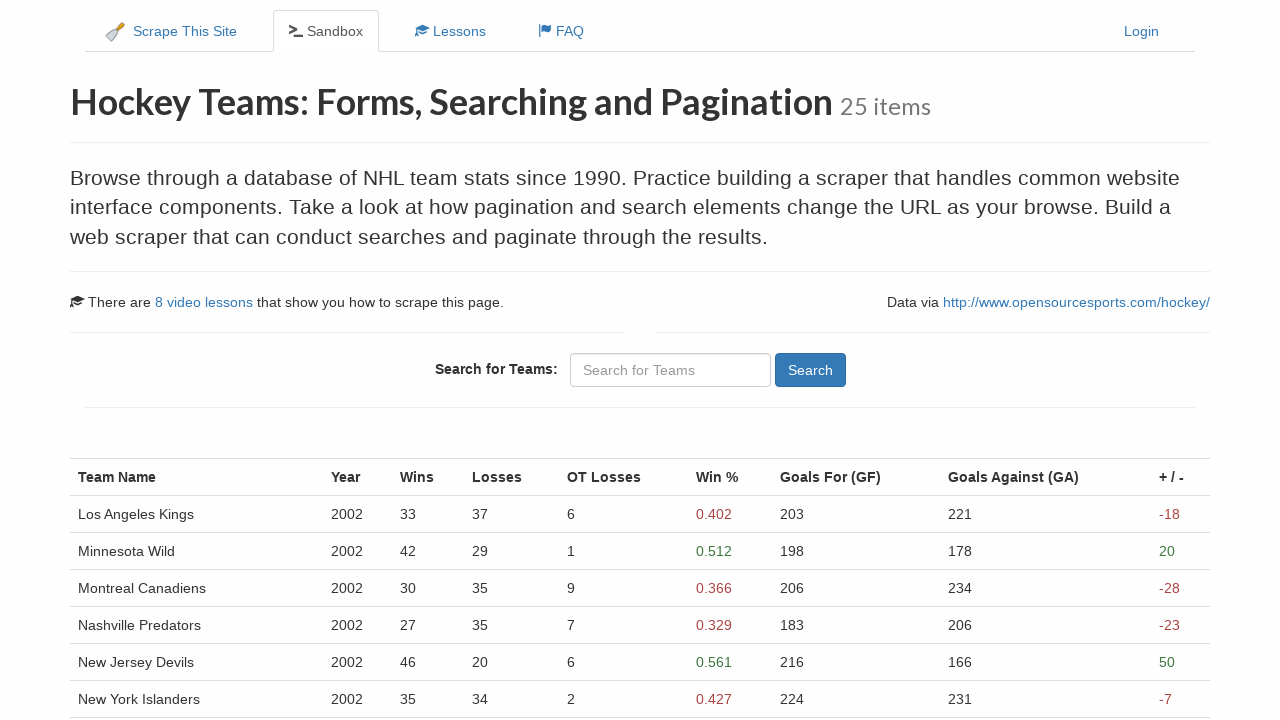

Navigated to page 15 of hockey team statistics
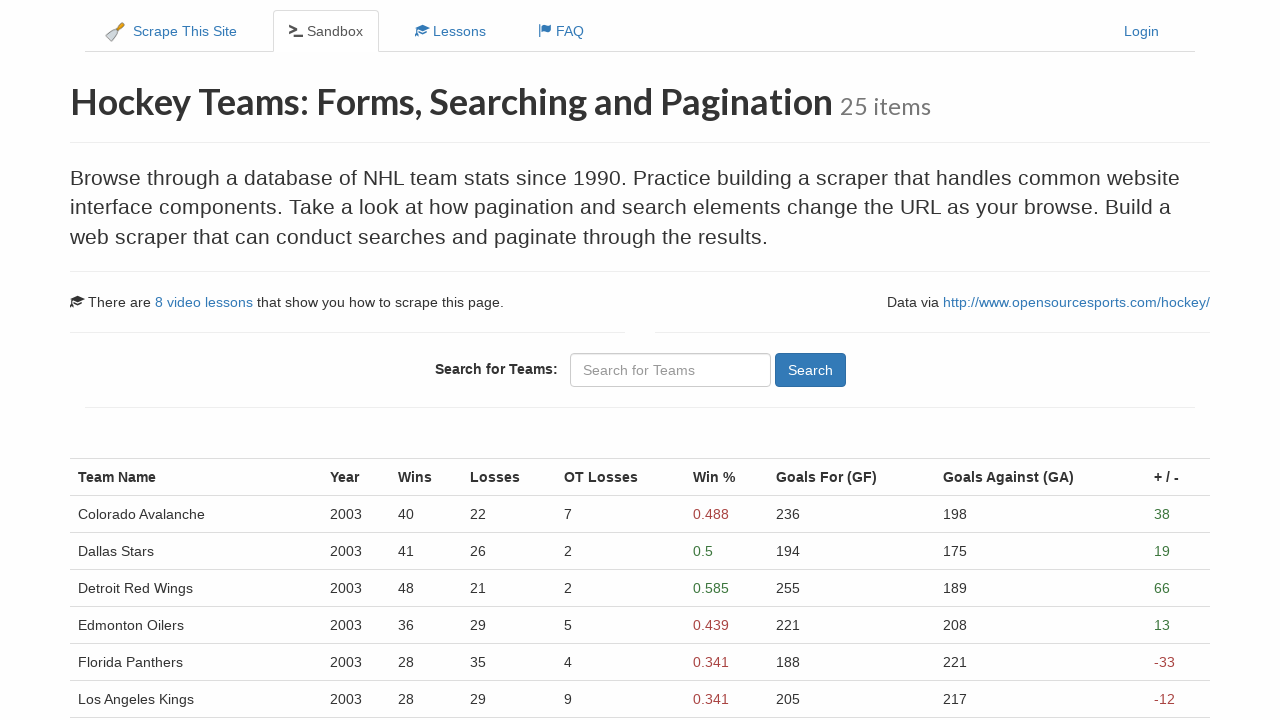

Verified table content loaded on page 15
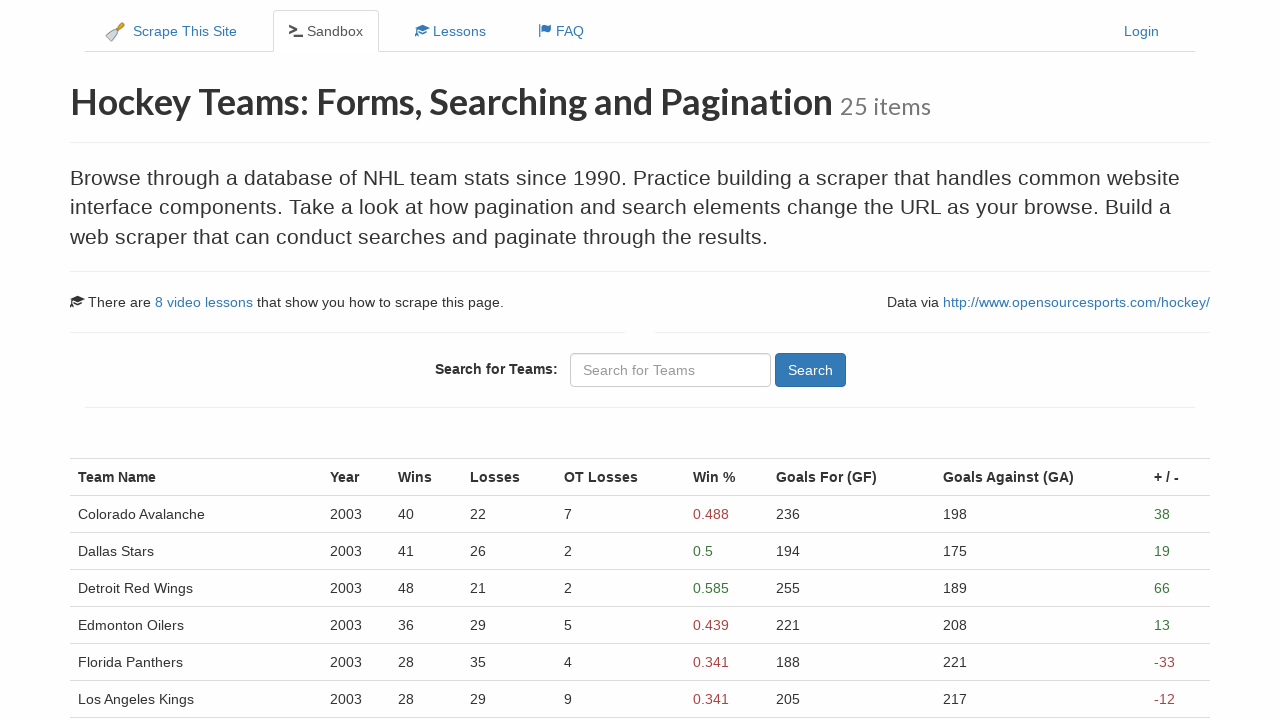

Navigated to page 16 of hockey team statistics
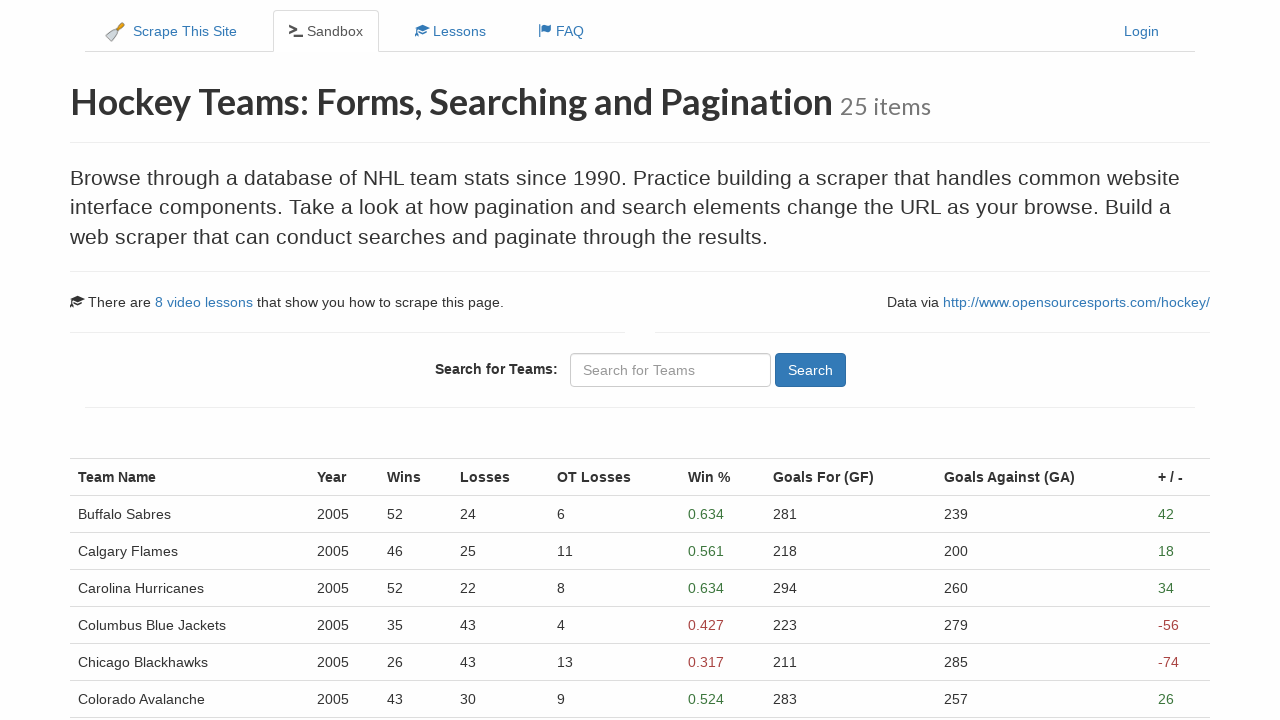

Verified table content loaded on page 16
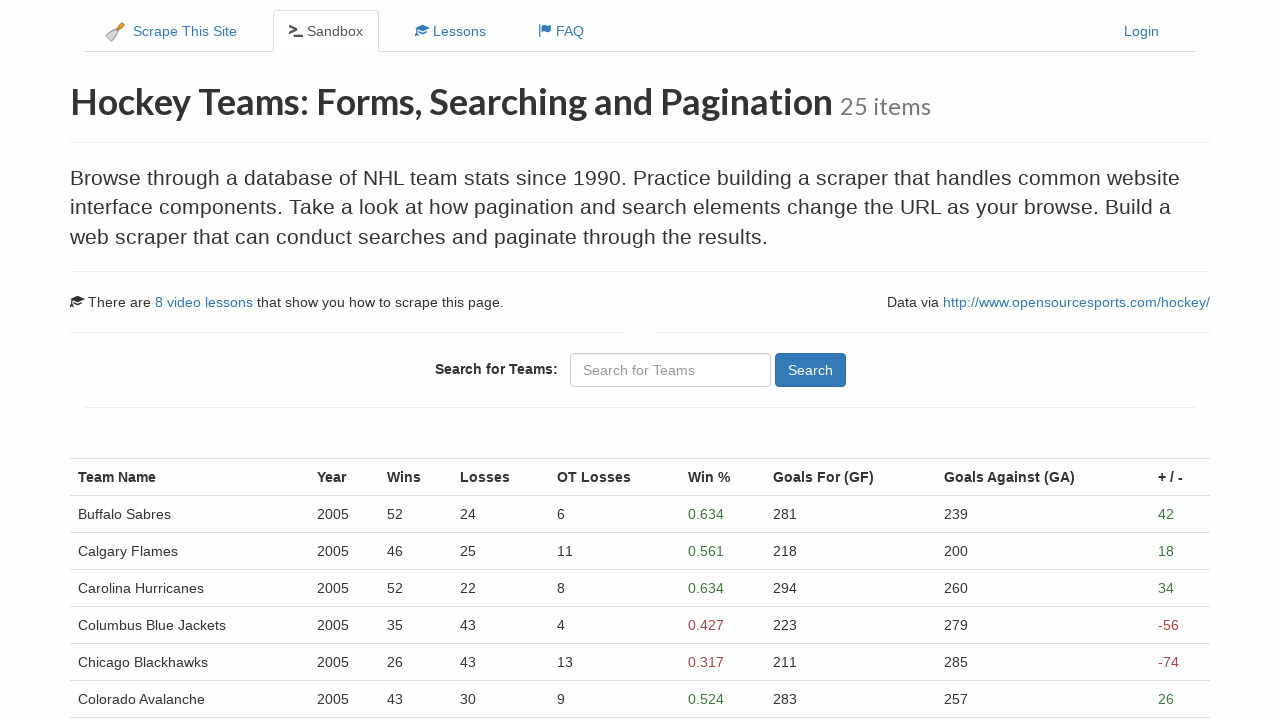

Navigated to page 17 of hockey team statistics
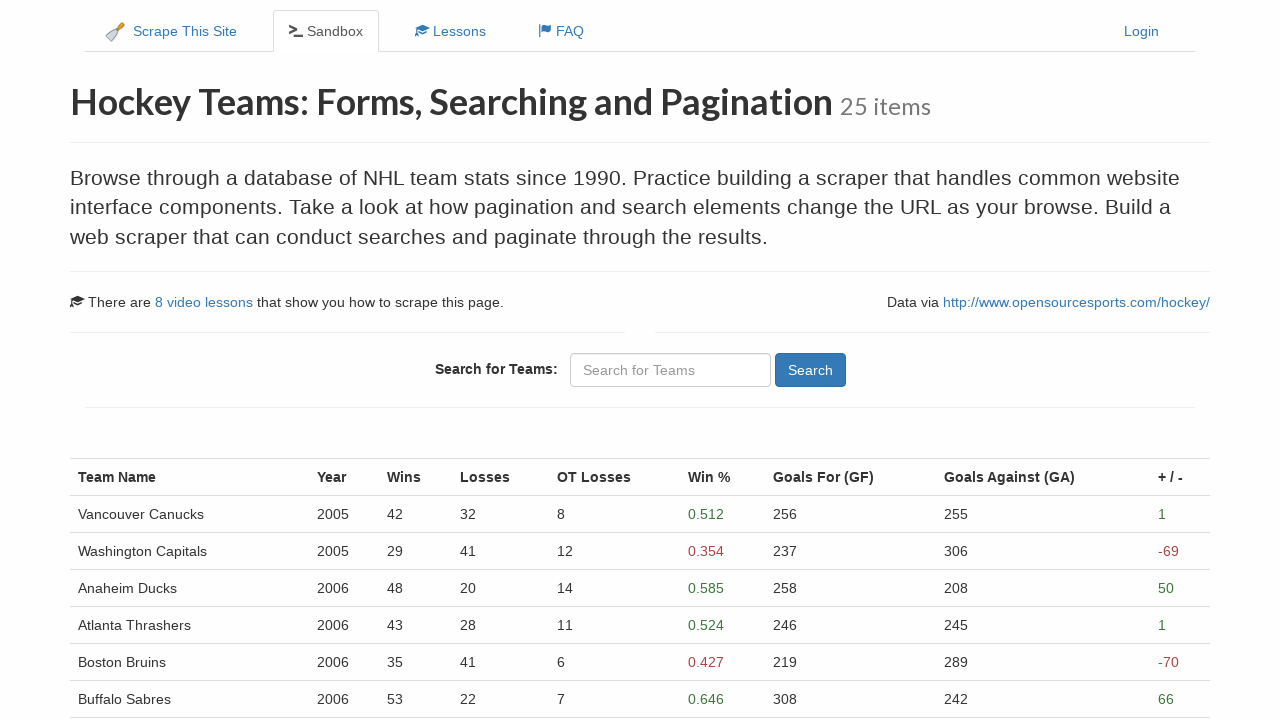

Verified table content loaded on page 17
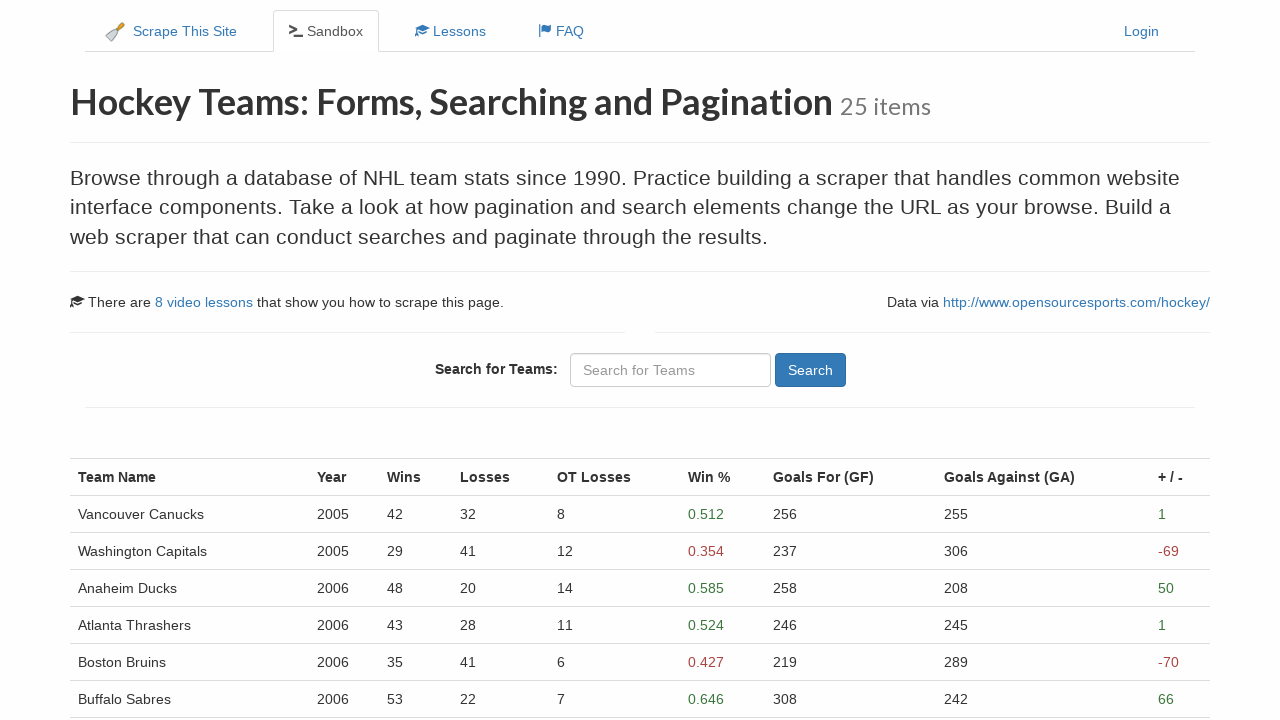

Navigated to page 18 of hockey team statistics
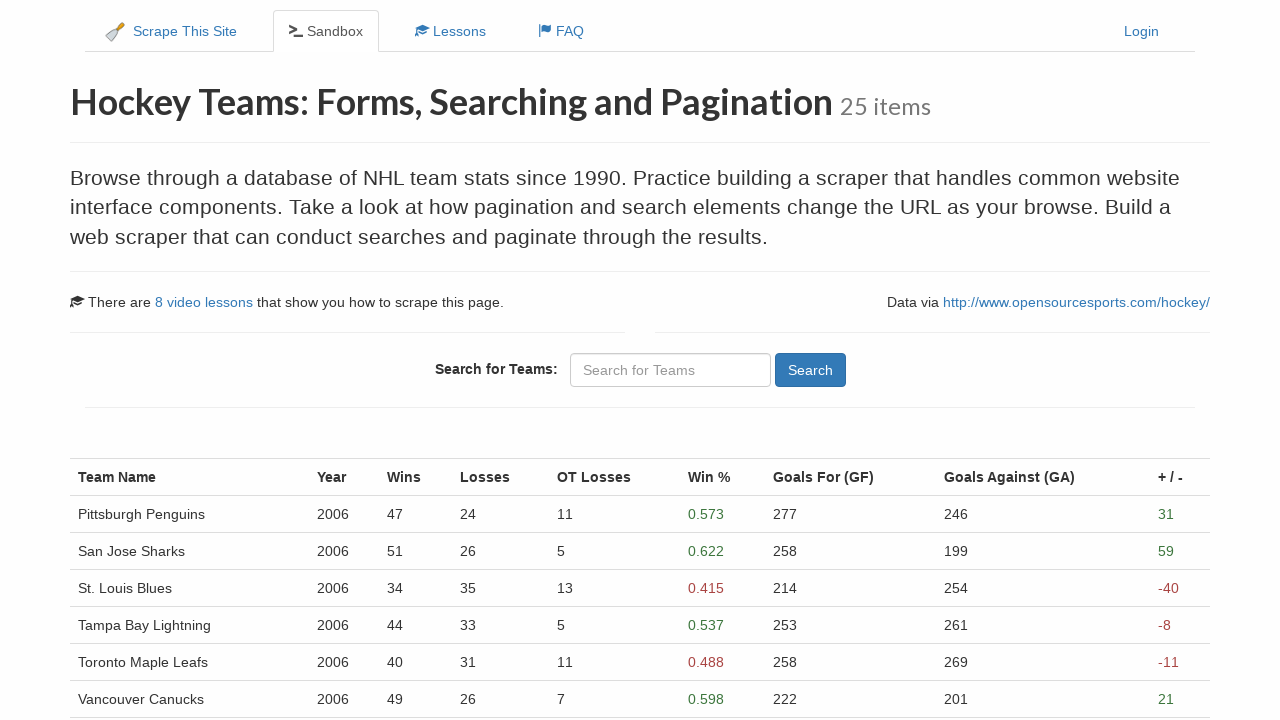

Verified table content loaded on page 18
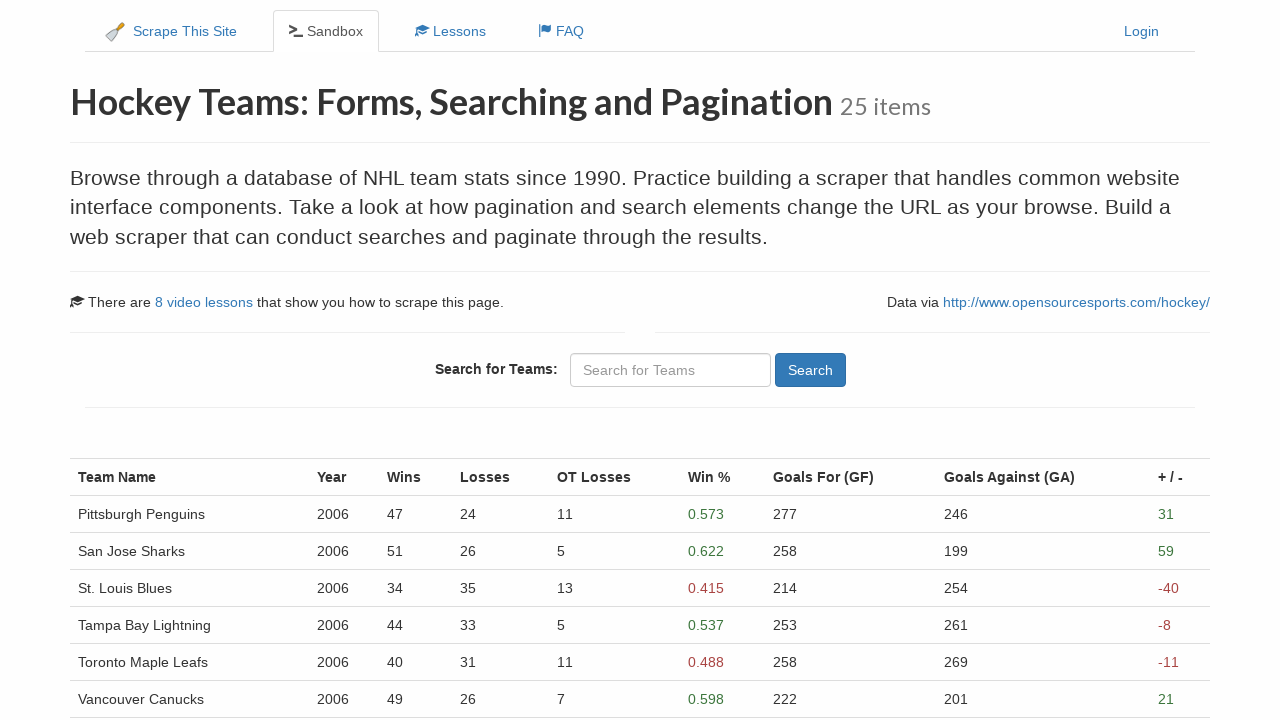

Navigated to page 19 of hockey team statistics
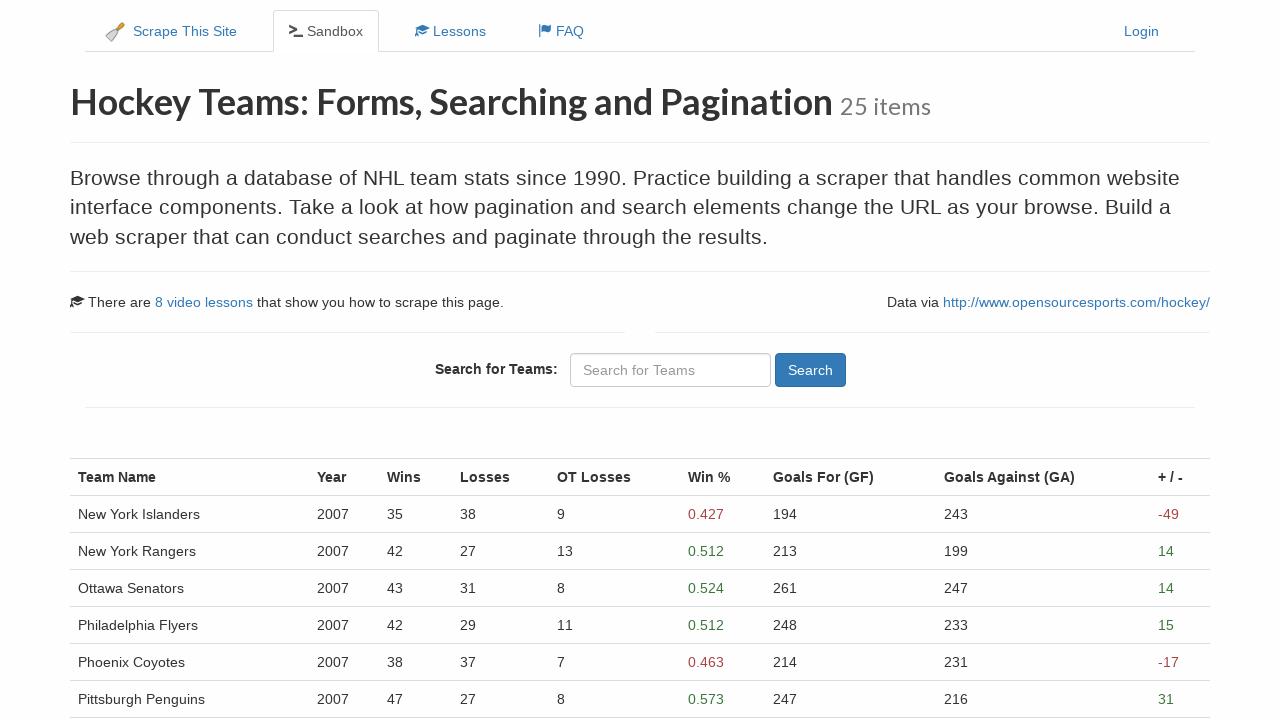

Verified table content loaded on page 19
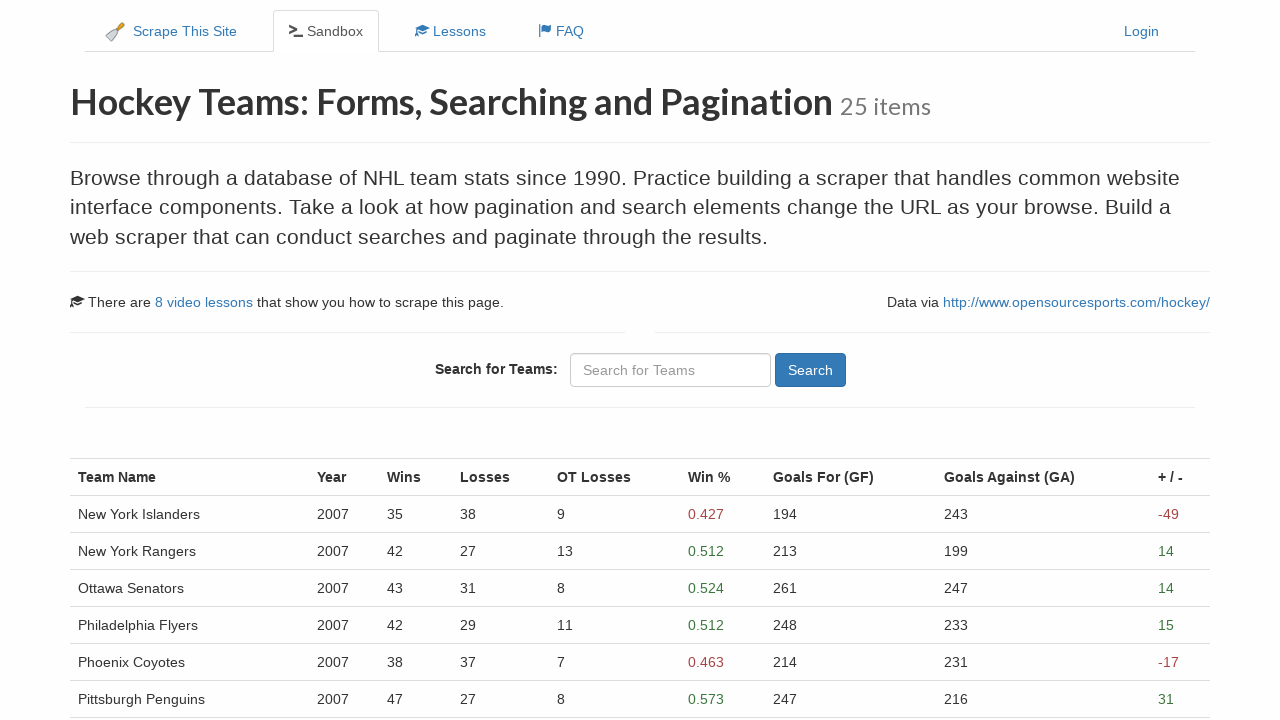

Navigated to page 20 of hockey team statistics
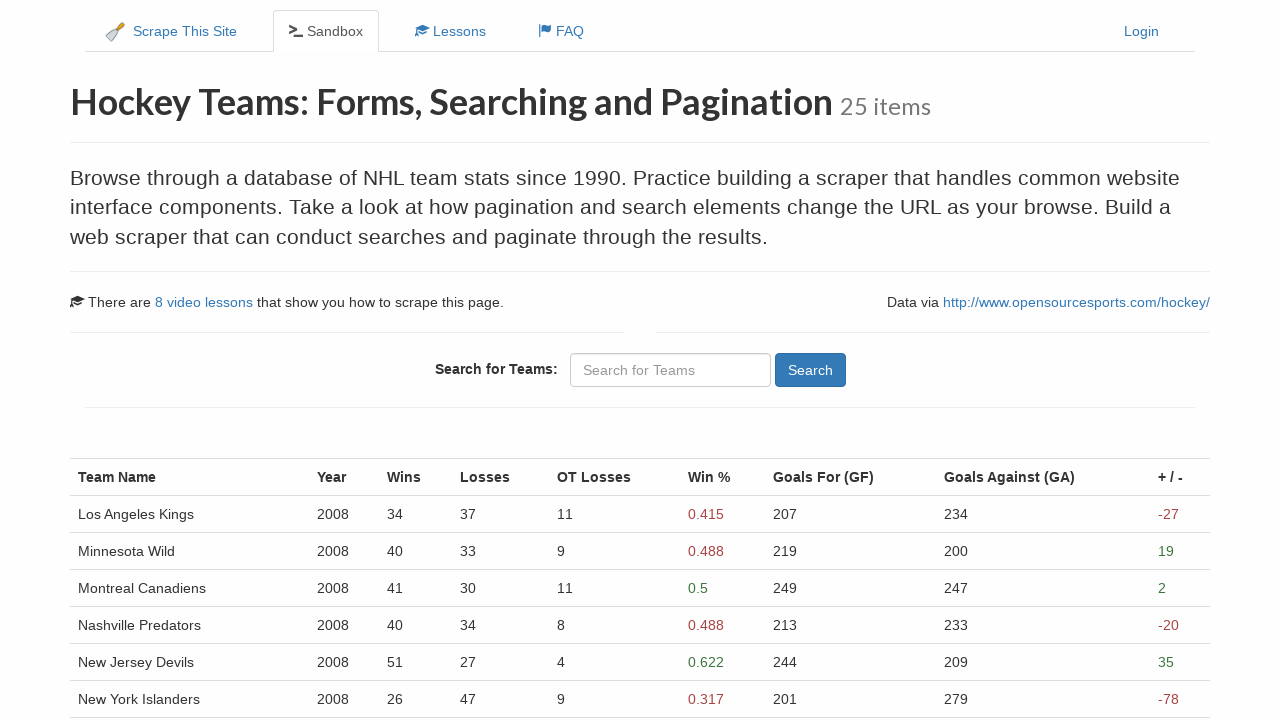

Verified table content loaded on page 20
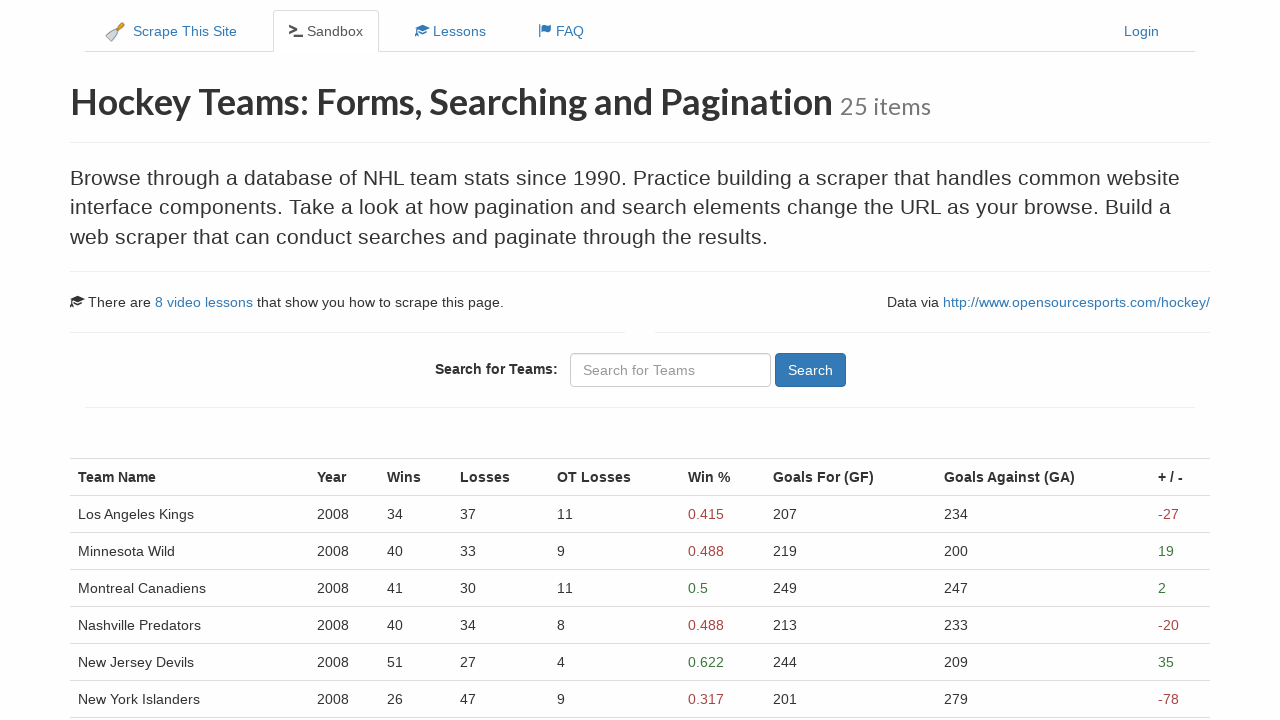

Navigated to page 21 of hockey team statistics
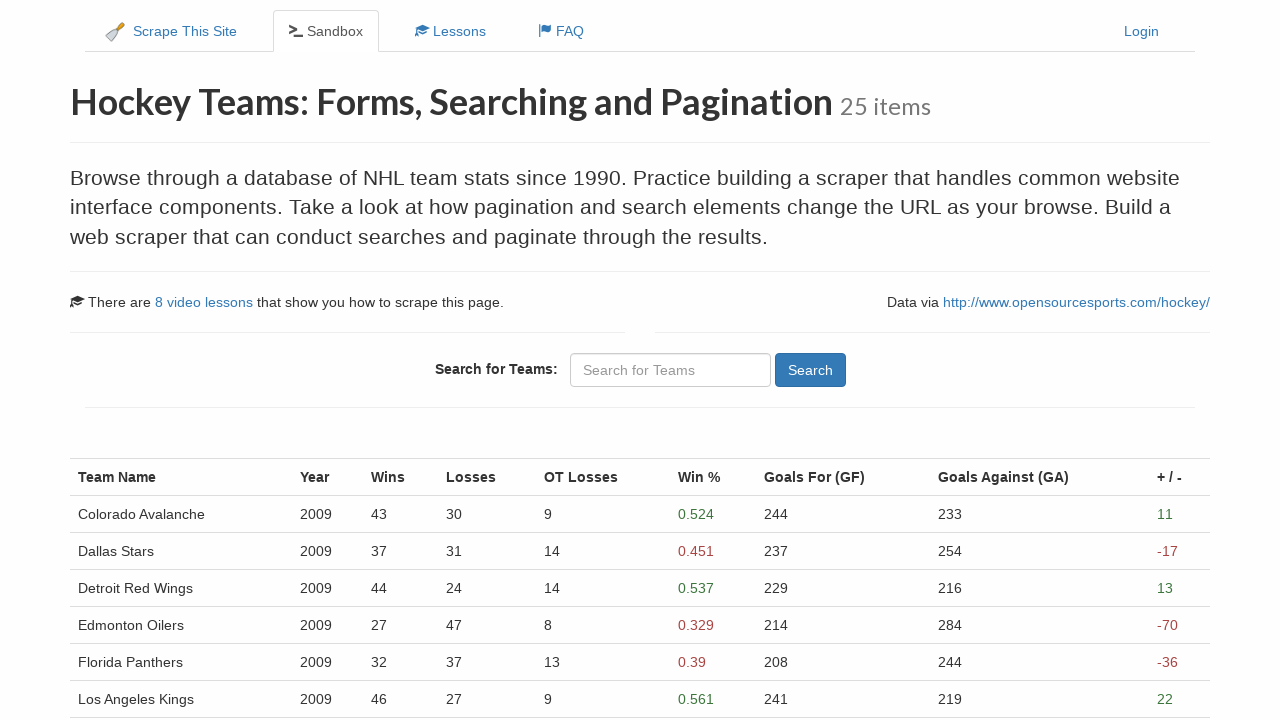

Verified table content loaded on page 21
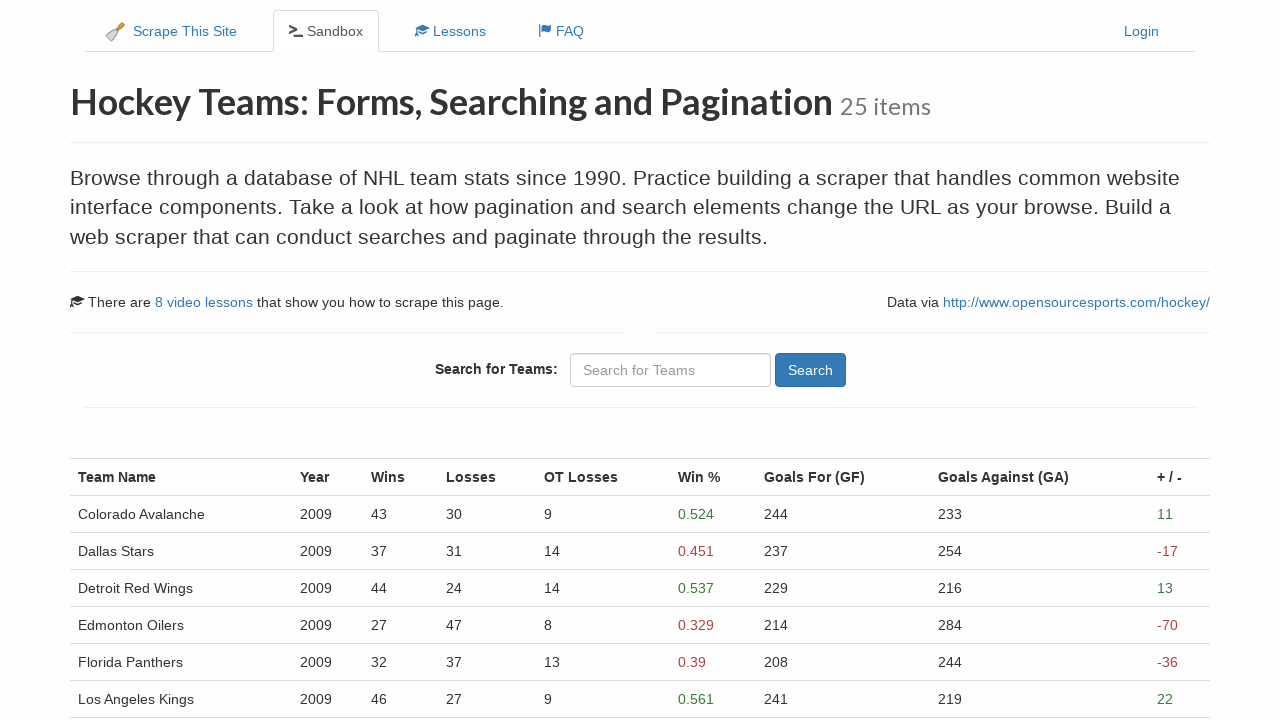

Navigated to page 22 of hockey team statistics
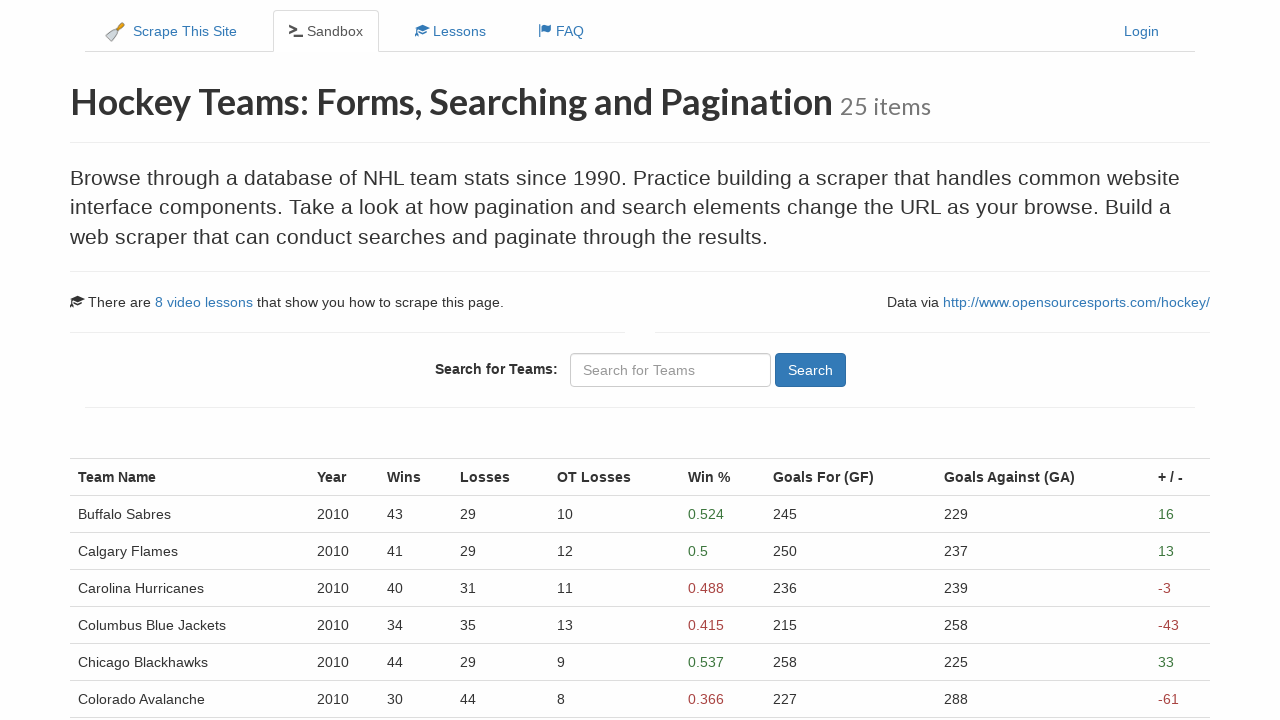

Verified table content loaded on page 22
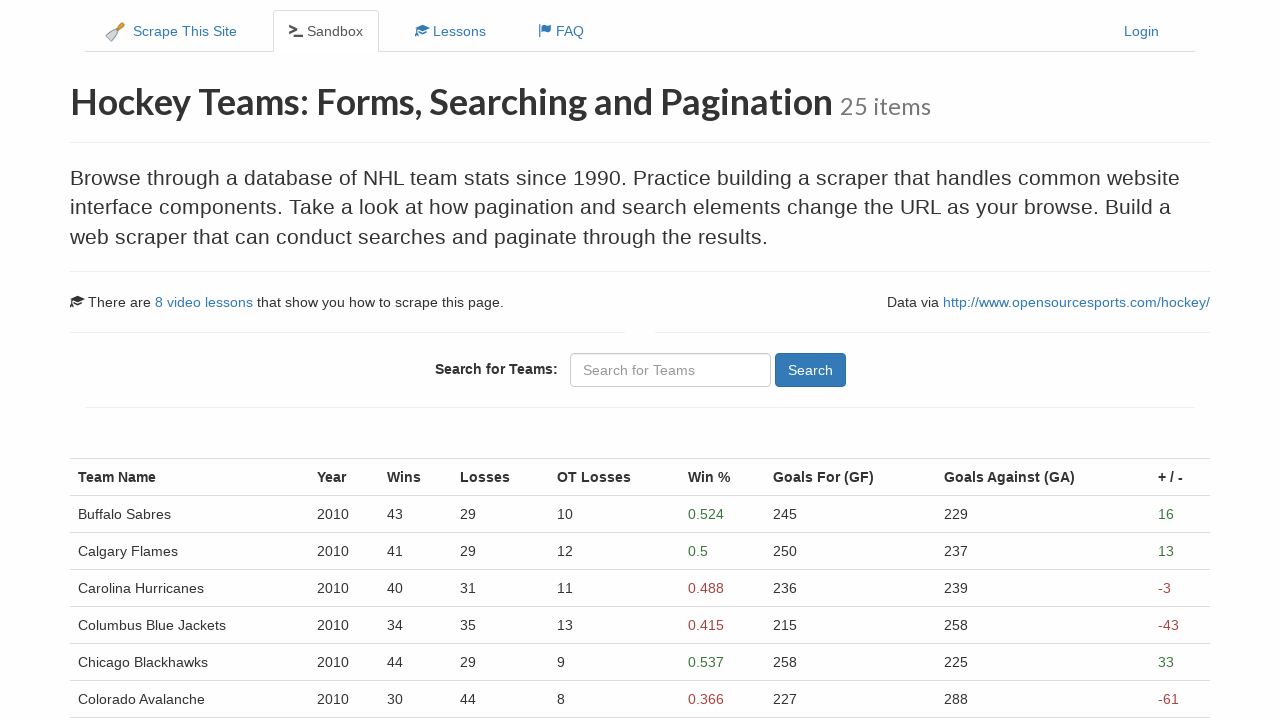

Navigated to page 23 of hockey team statistics
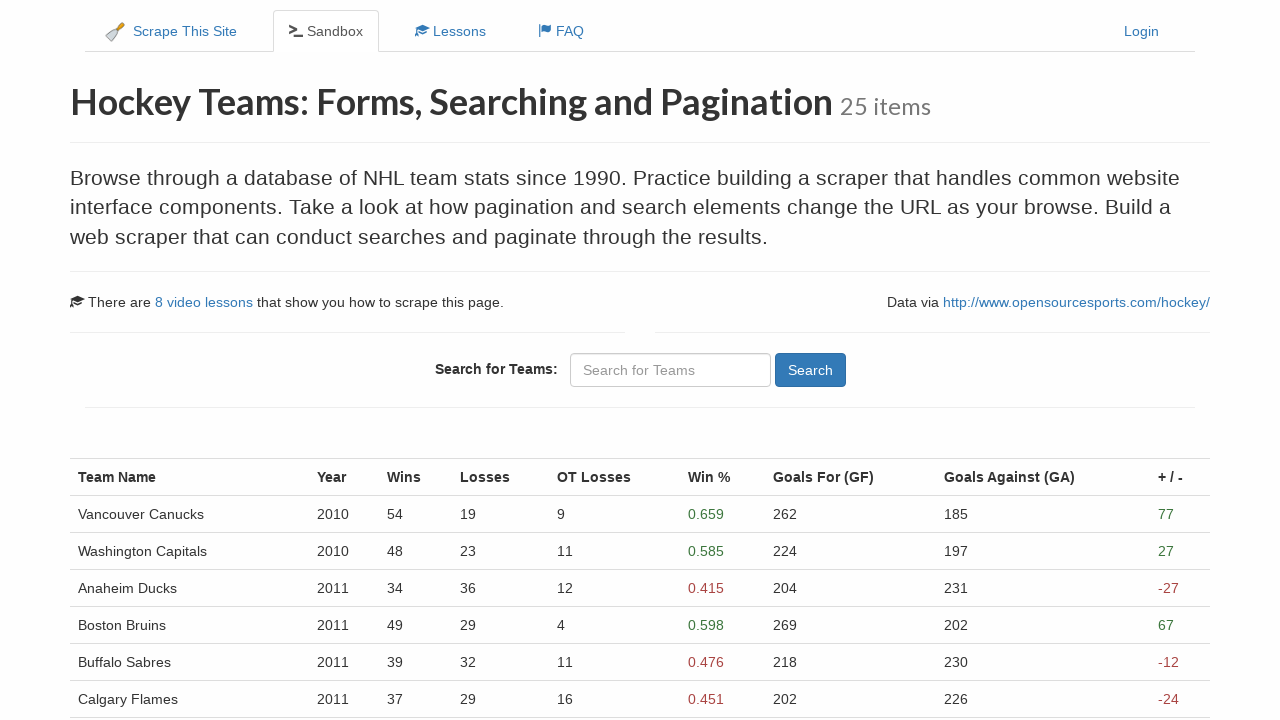

Verified table content loaded on page 23
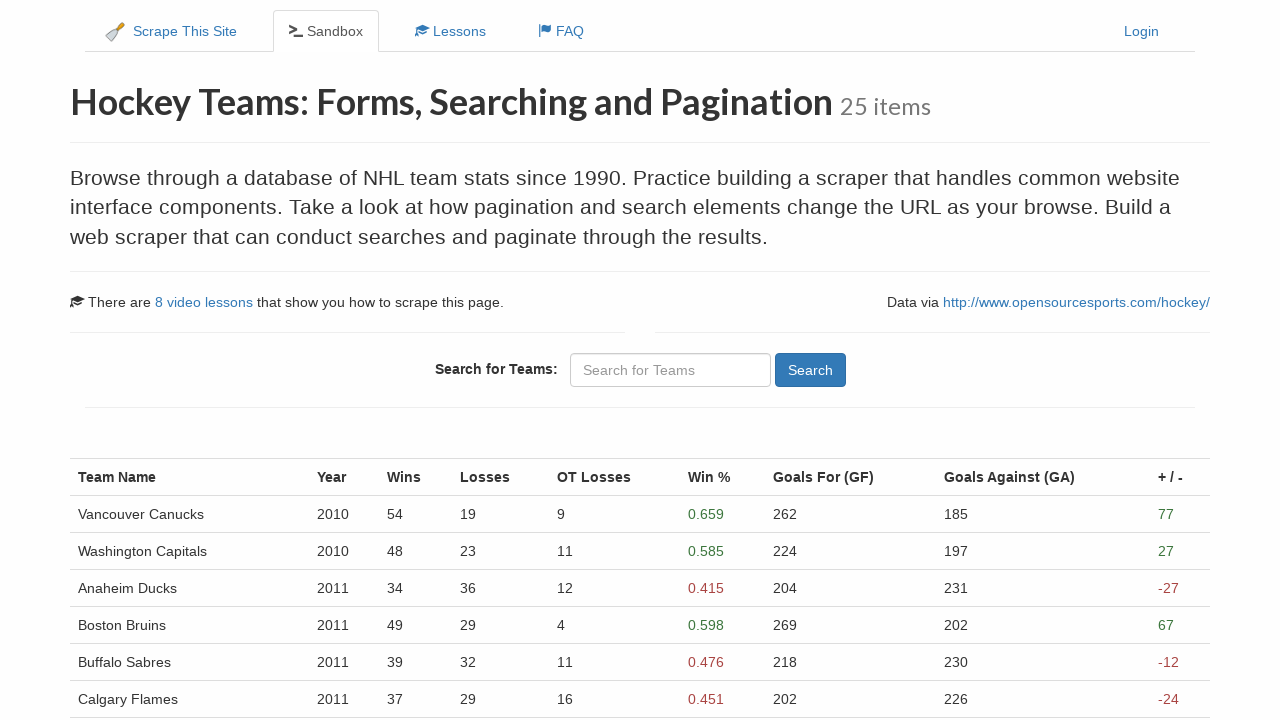

Navigated to page 24 of hockey team statistics
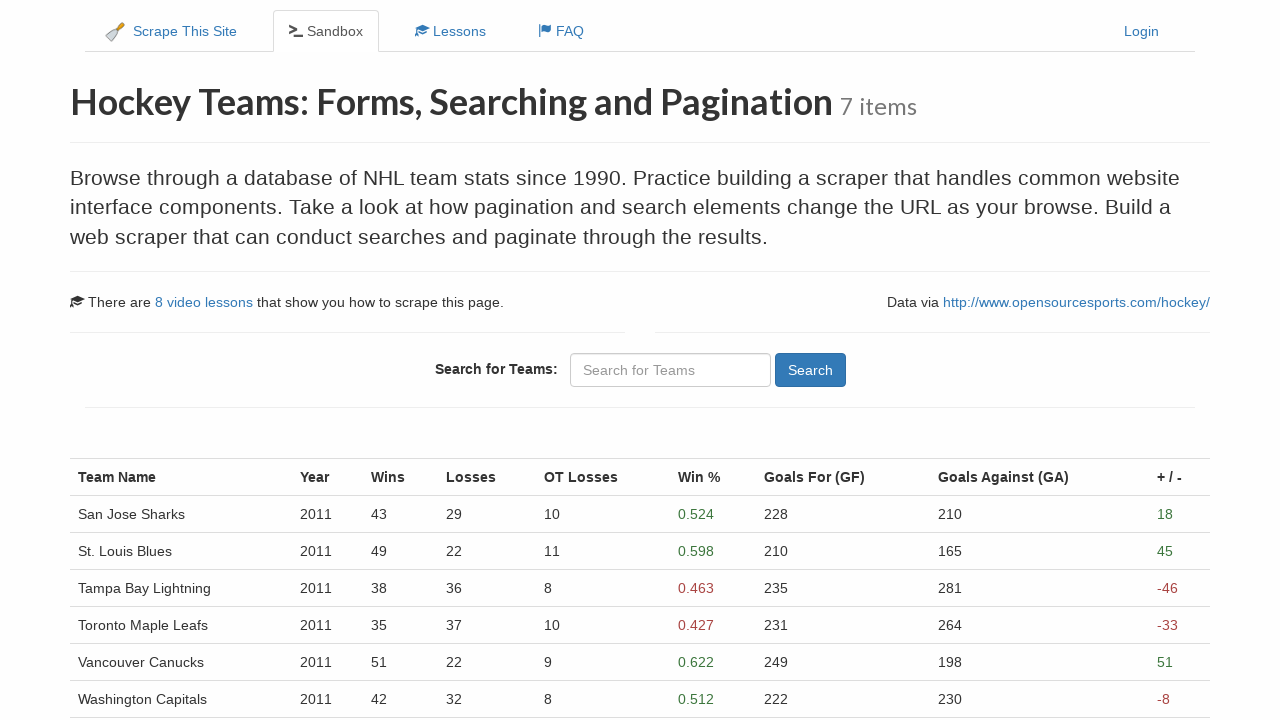

Verified table content loaded on page 24
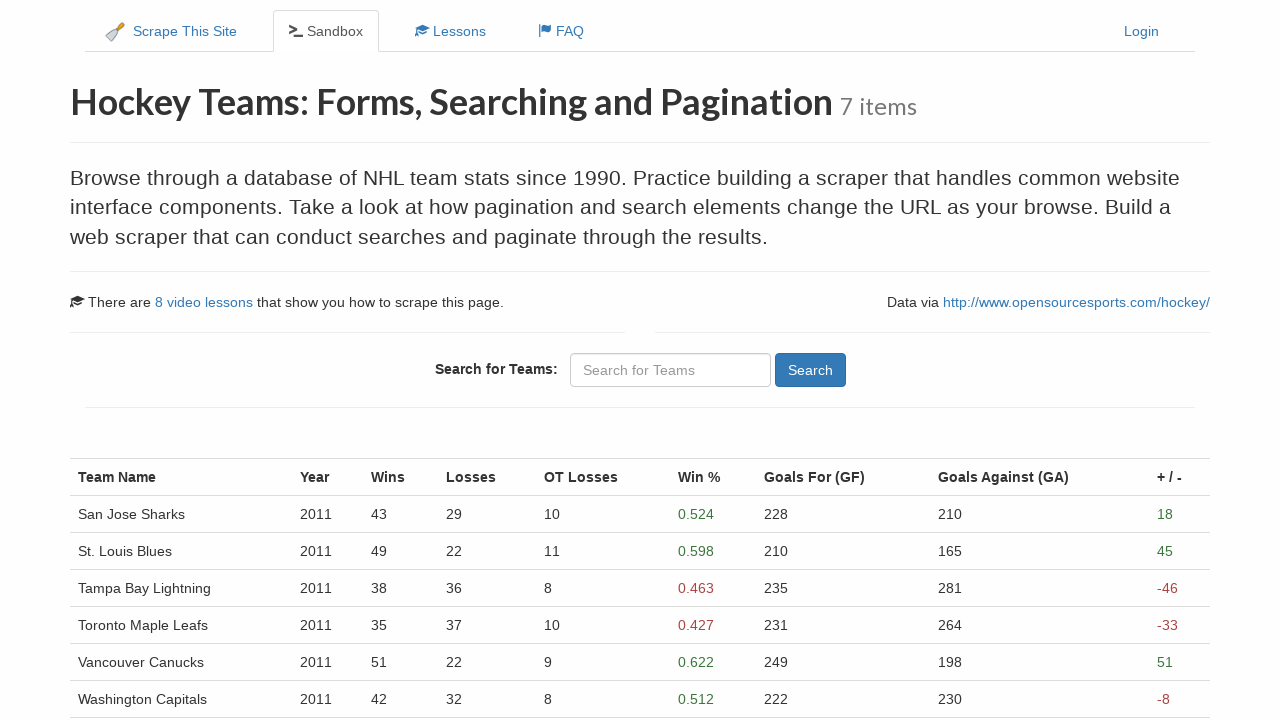

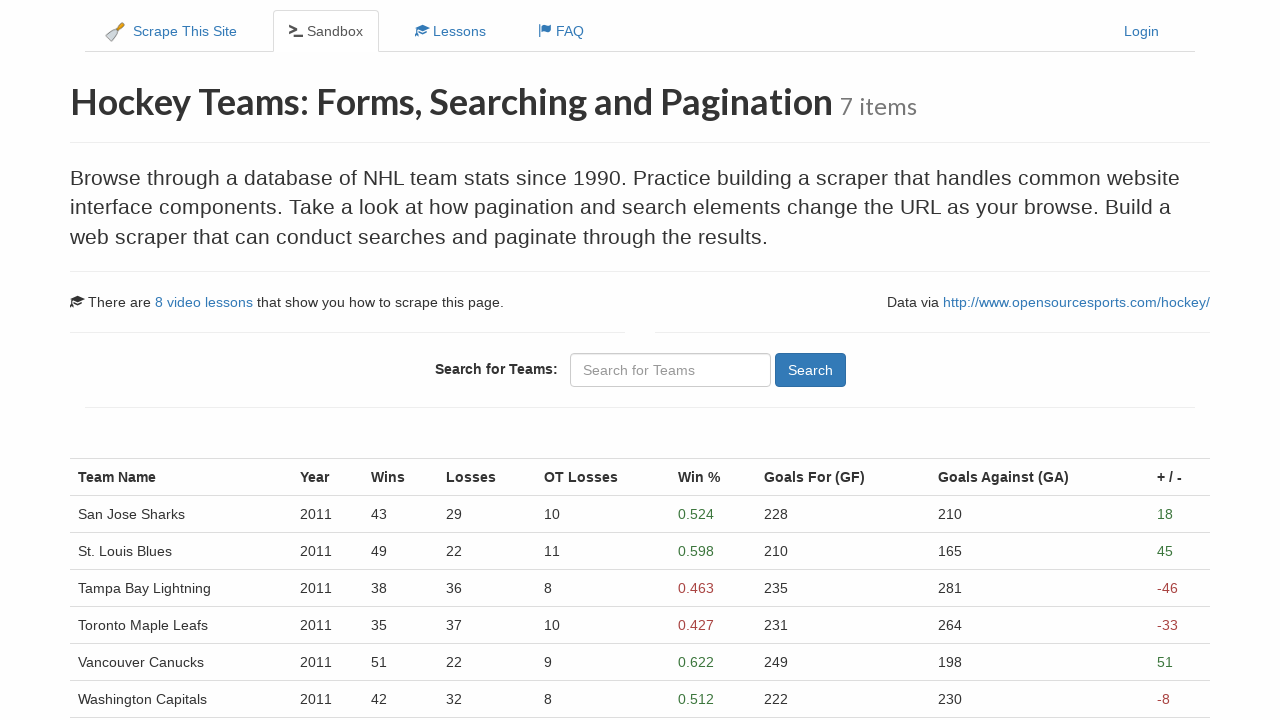